Tests an e-commerce flow by adding multiple vegetables to cart, proceeding to checkout, and applying a promo code

Starting URL: https://rahulshettyacademy.com/seleniumPractise/

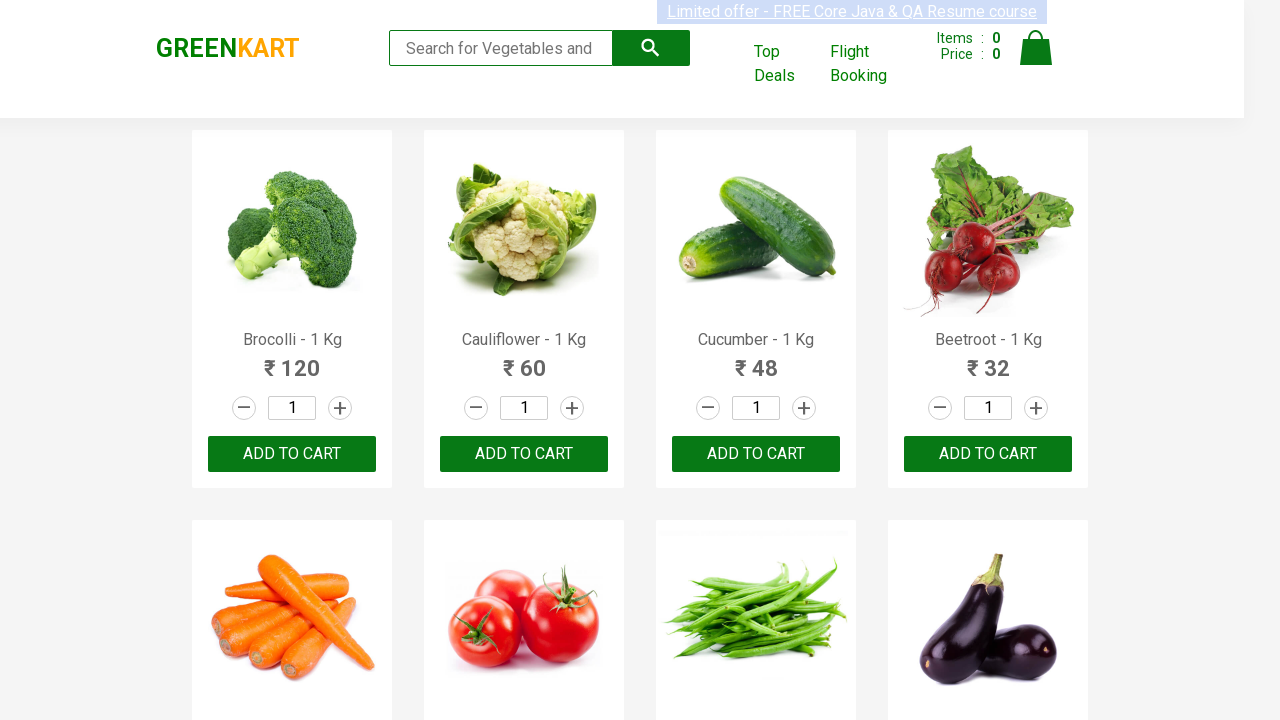

Located all product names on the page
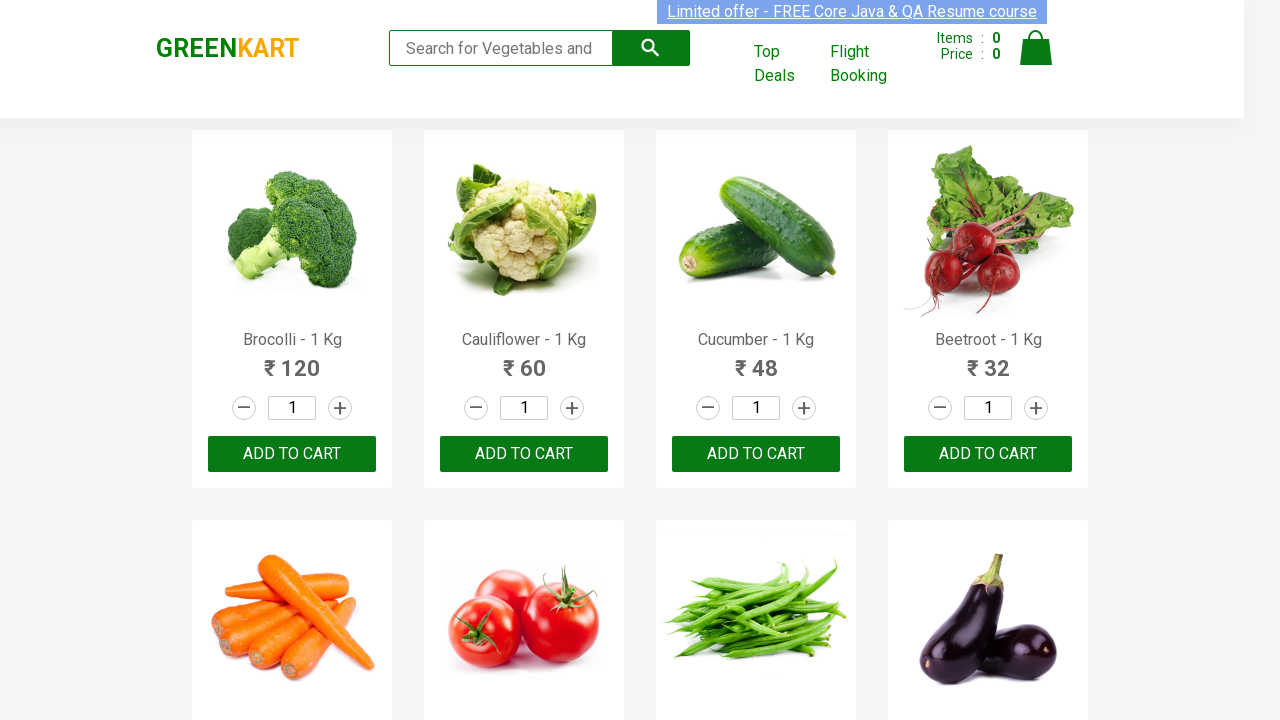

Retrieved product text for item 1
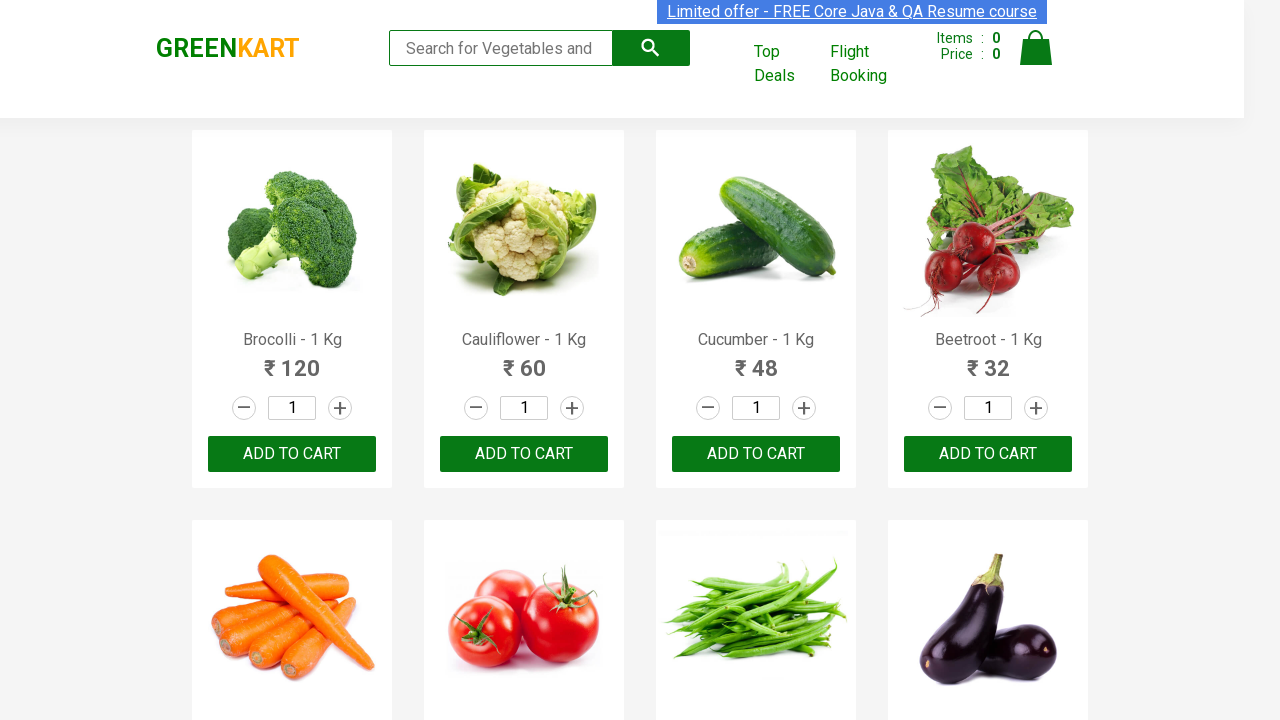

Retrieved product text for item 2
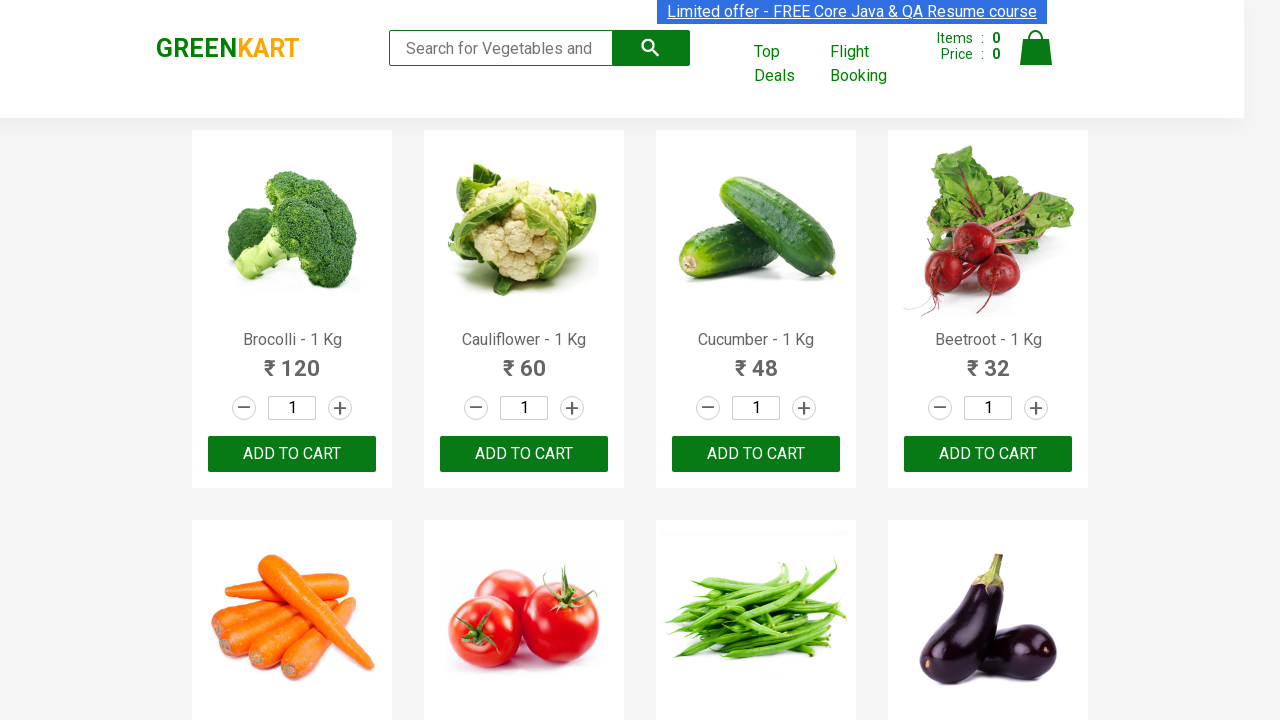

Retrieved product text for item 3
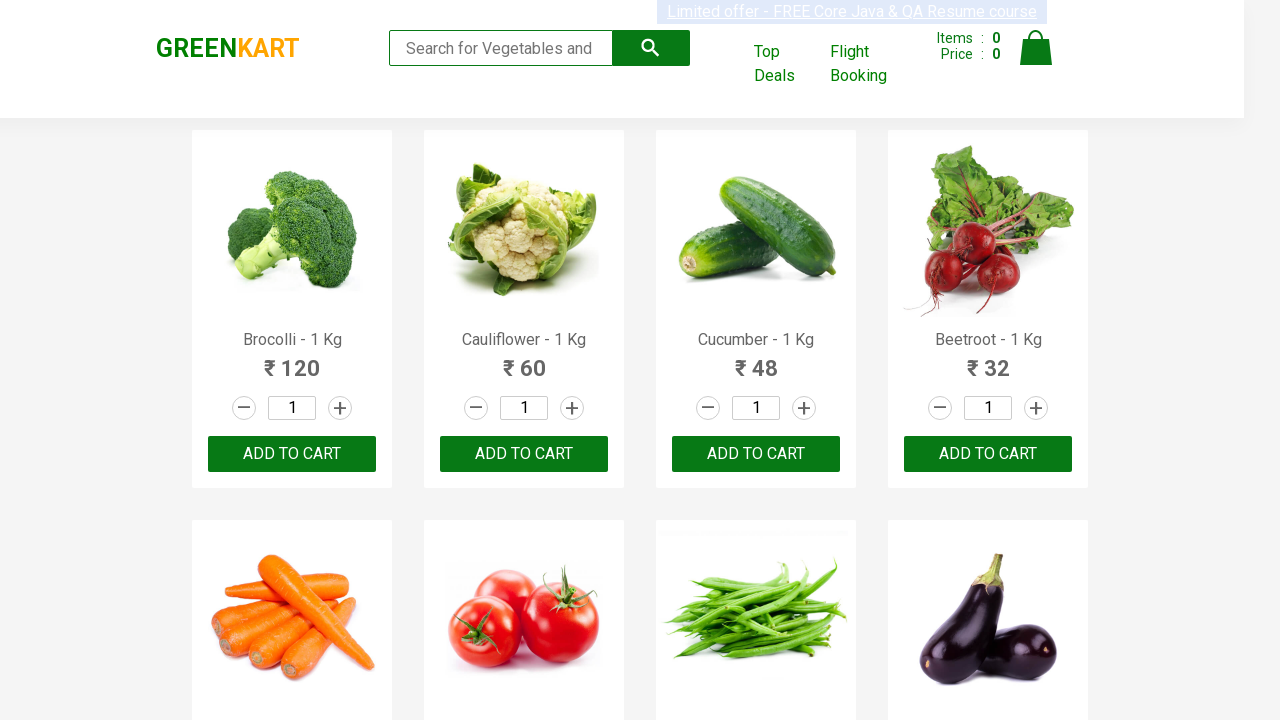

Added Cucumber to cart at (756, 454) on div.product-action button >> nth=2
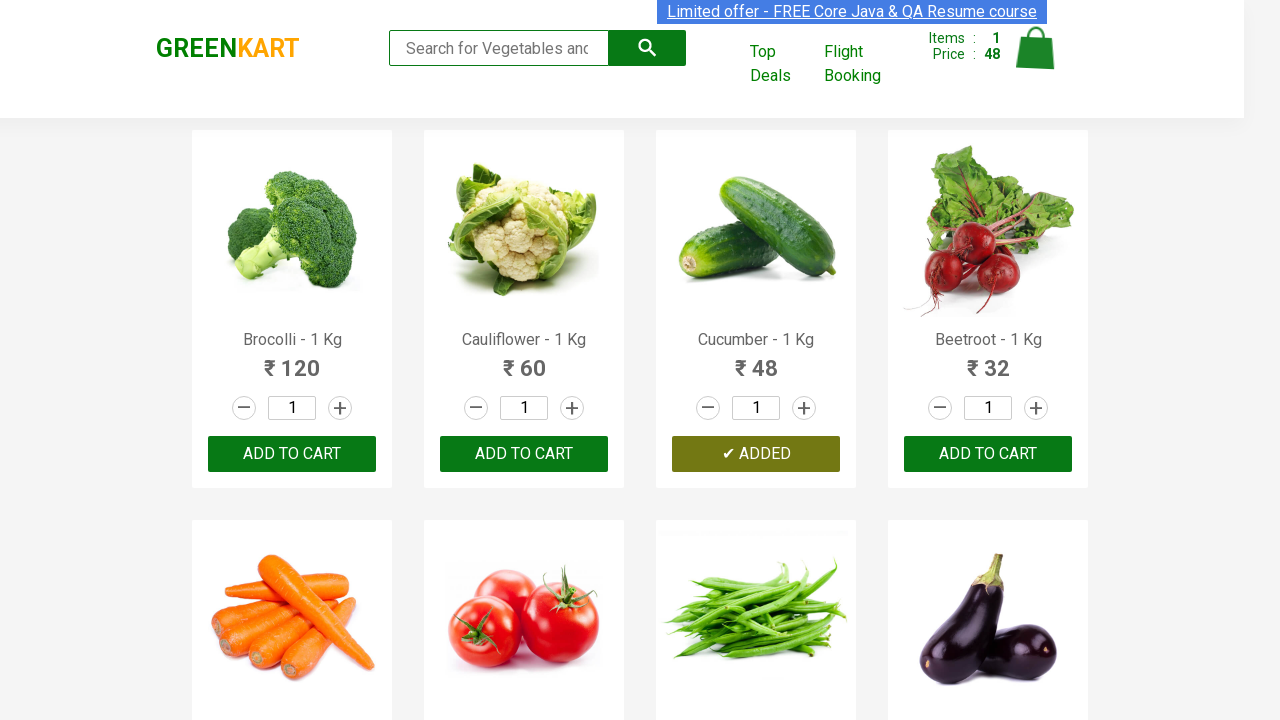

Retrieved product text for item 4
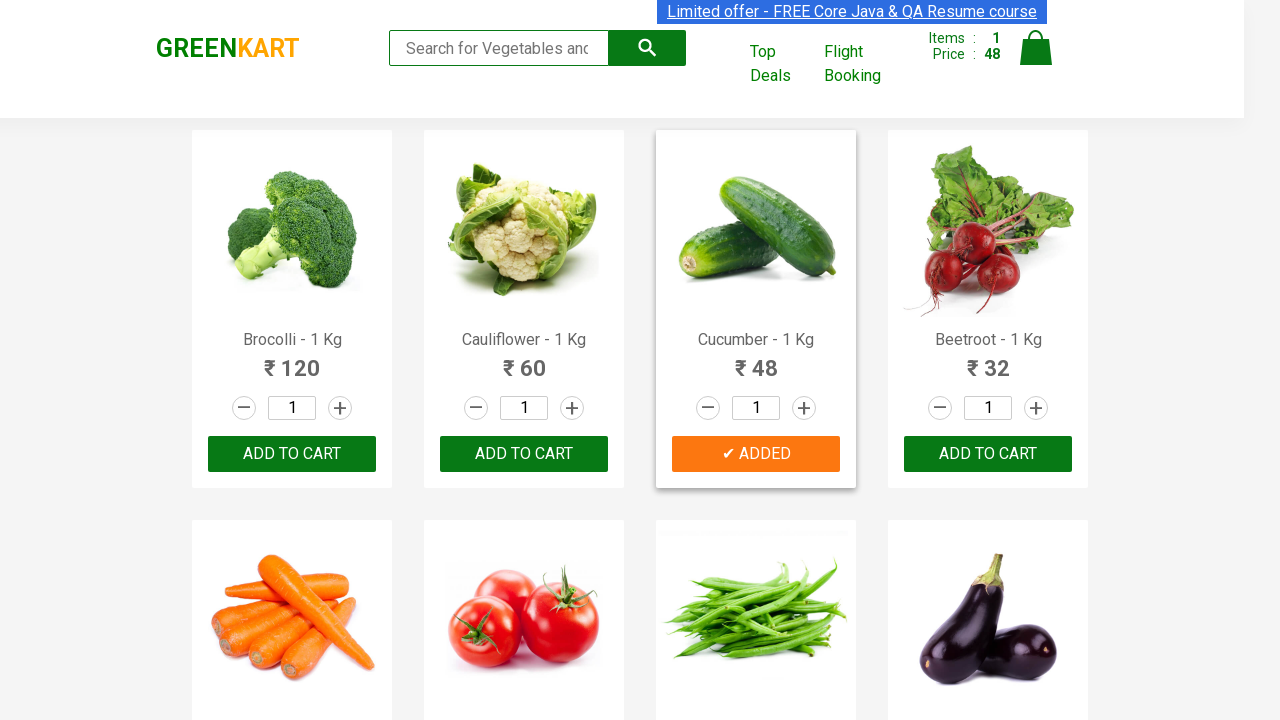

Added Beetroot to cart at (988, 454) on div.product-action button >> nth=3
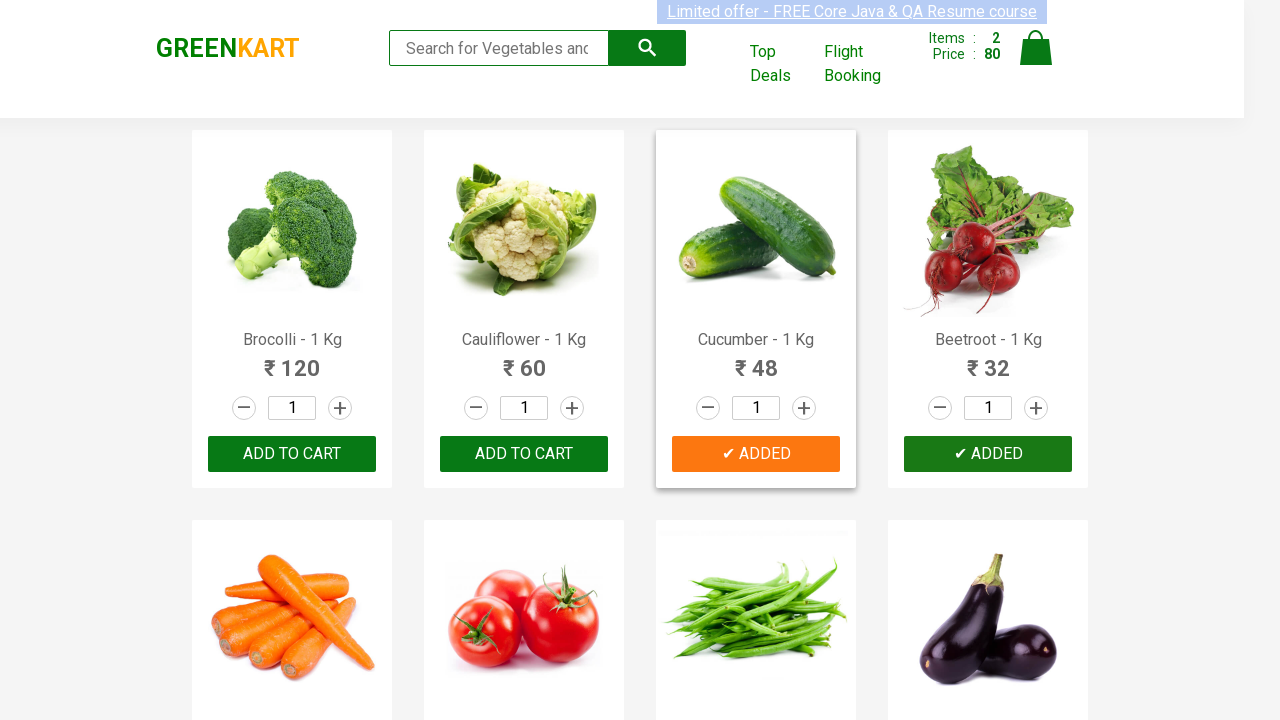

Retrieved product text for item 5
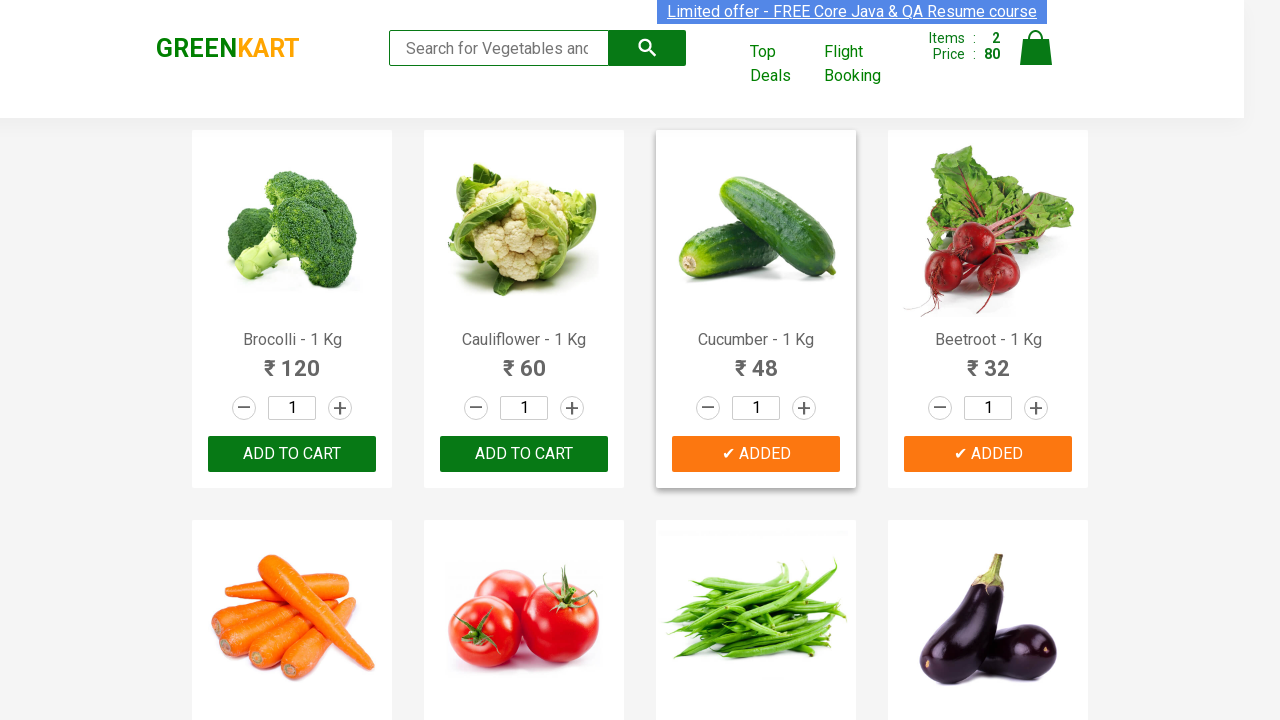

Added Carrot to cart at (292, 360) on div.product-action button >> nth=4
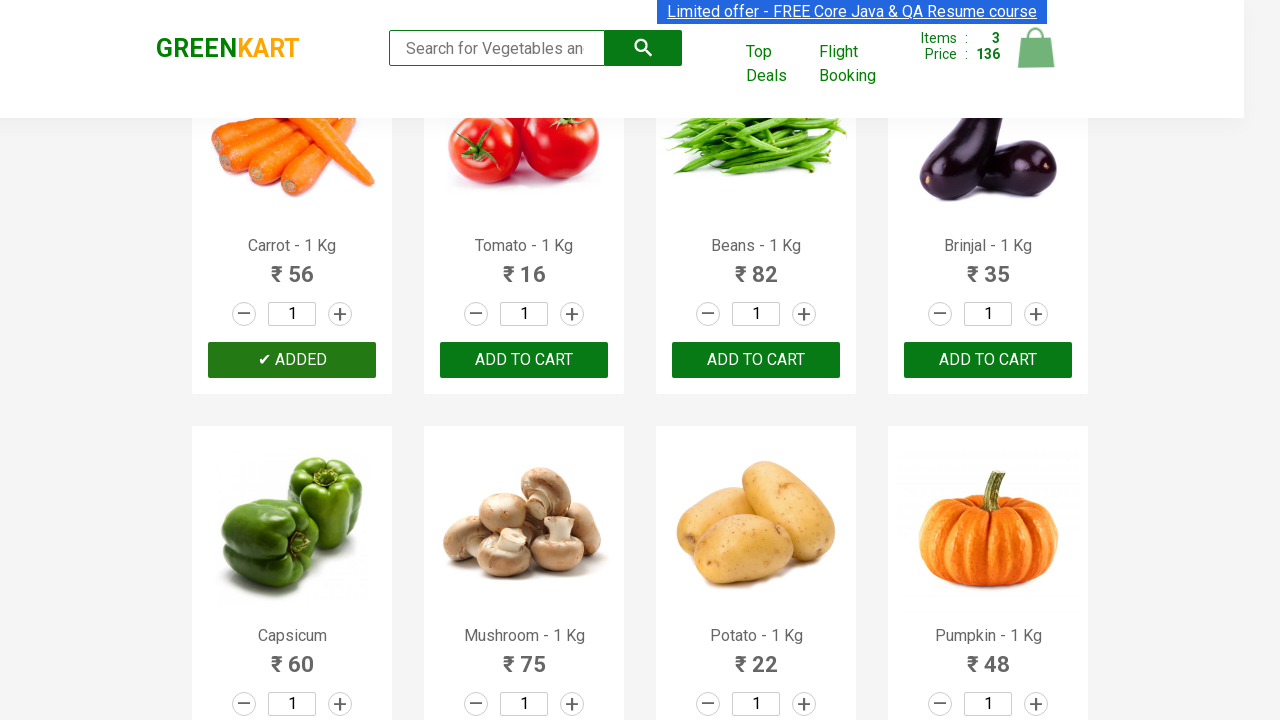

Retrieved product text for item 6
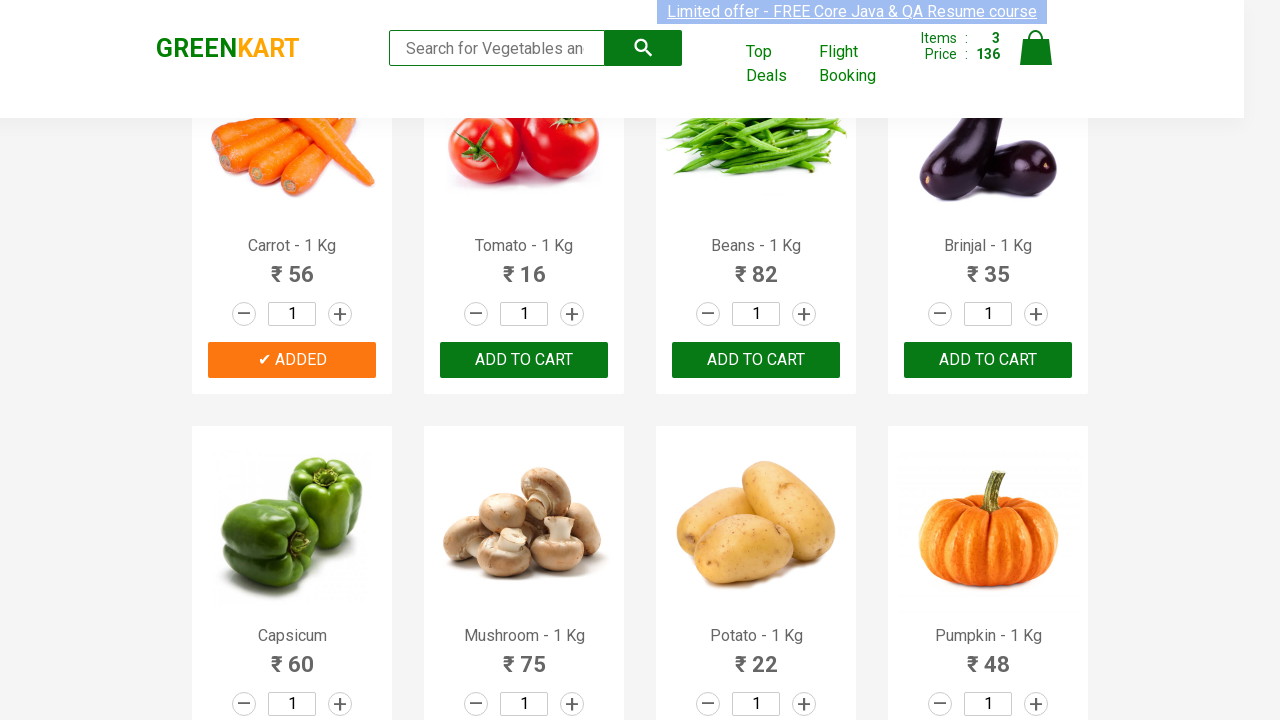

Retrieved product text for item 7
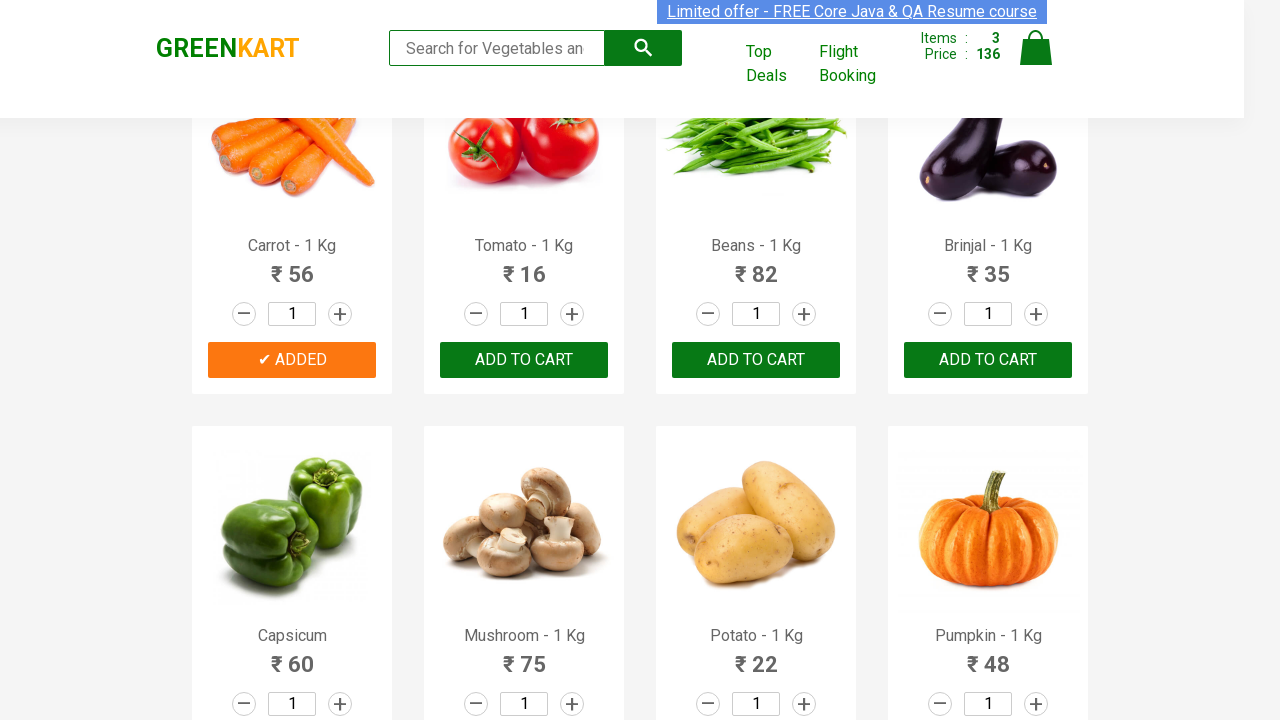

Retrieved product text for item 8
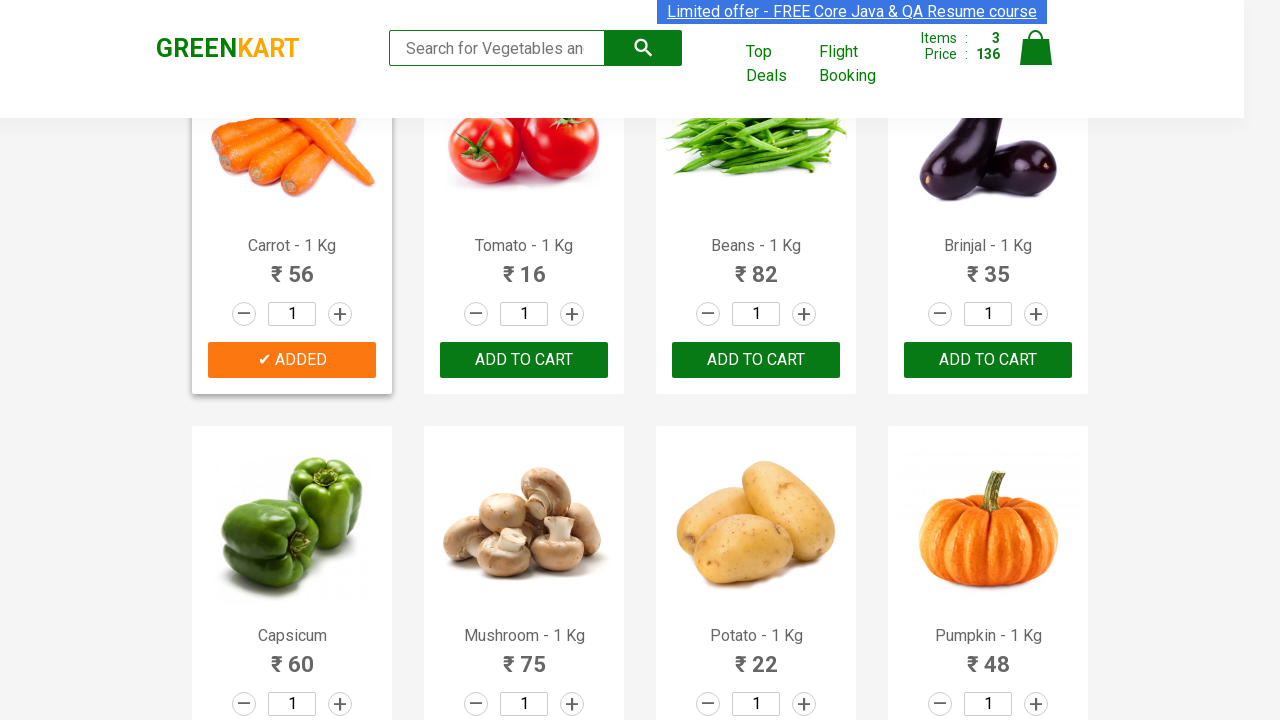

Retrieved product text for item 9
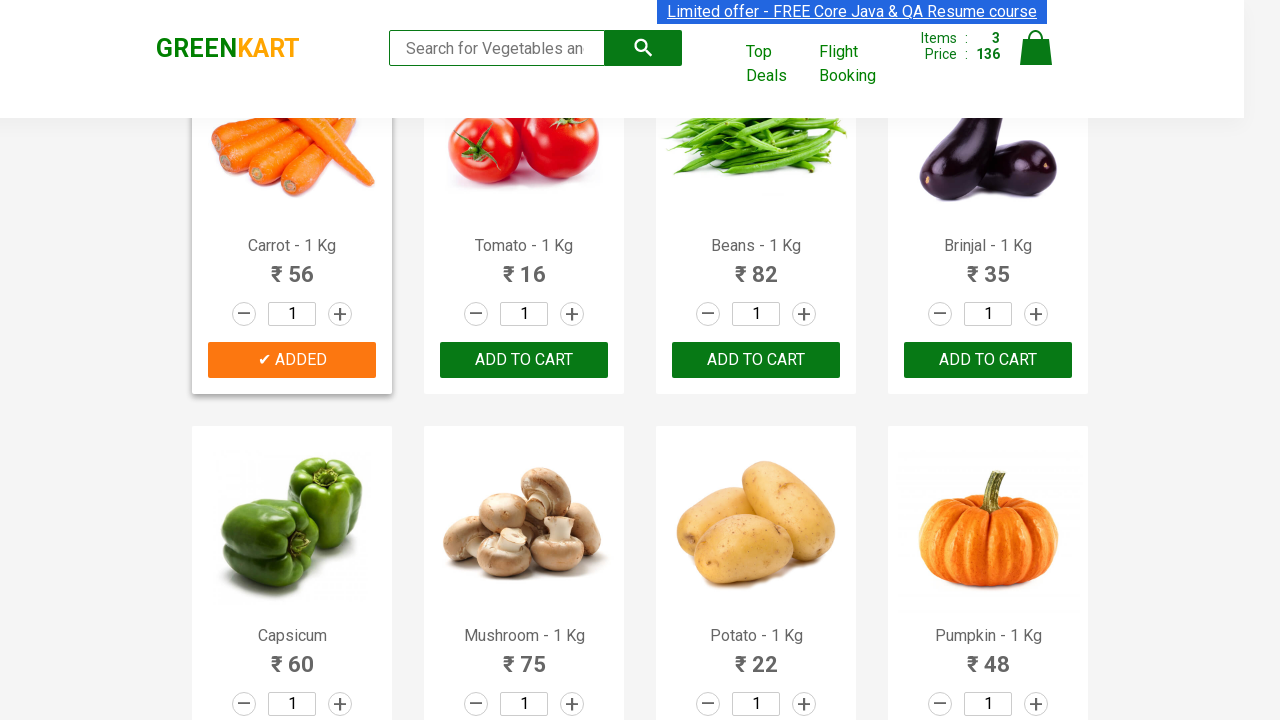

Retrieved product text for item 10
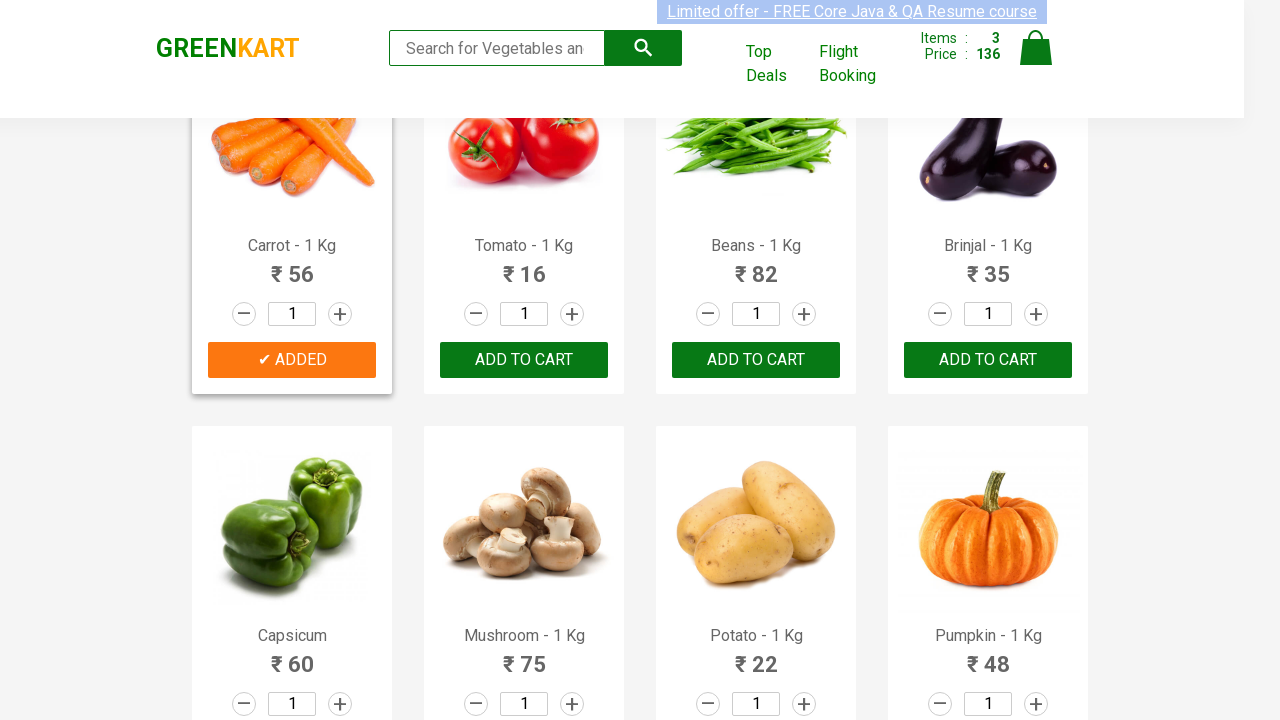

Retrieved product text for item 11
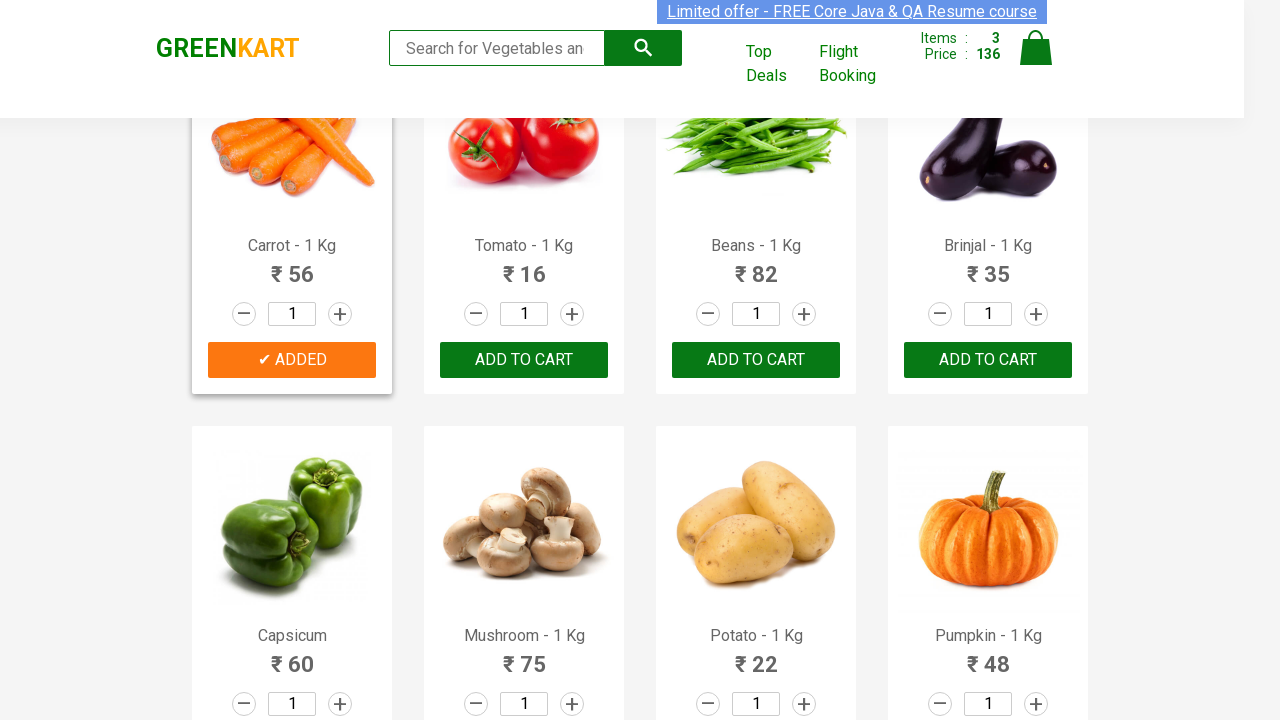

Retrieved product text for item 12
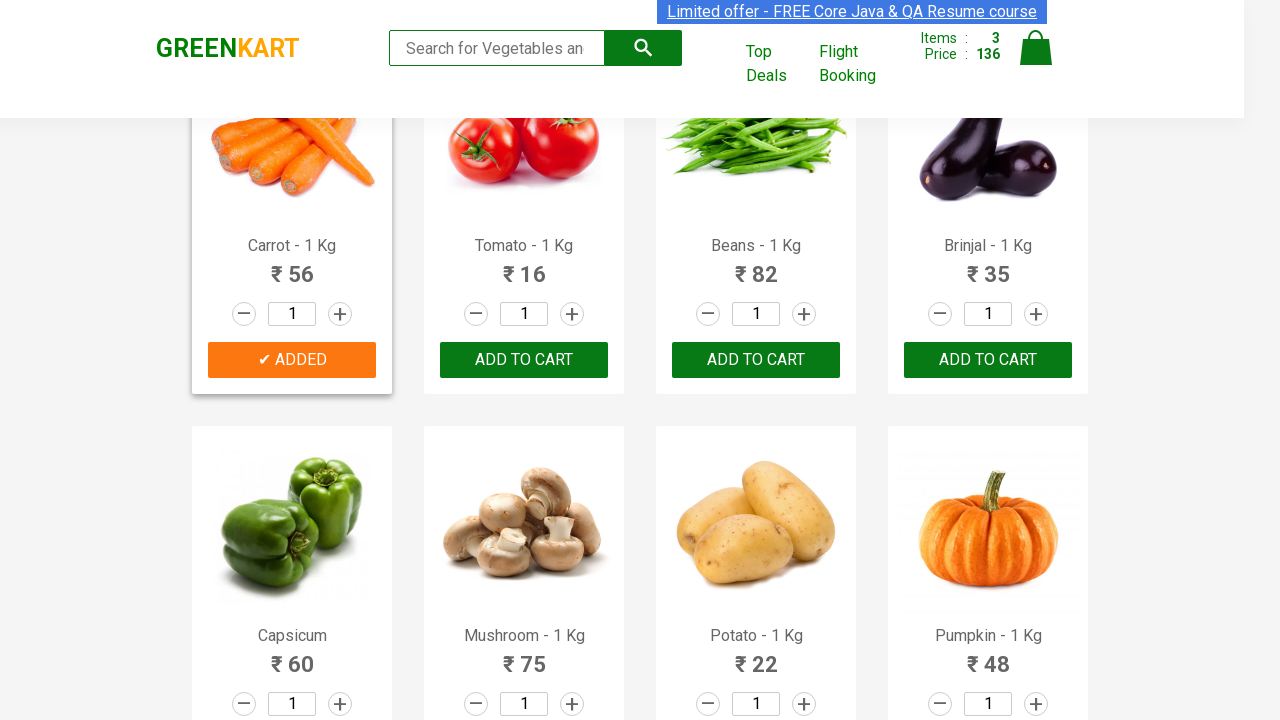

Retrieved product text for item 13
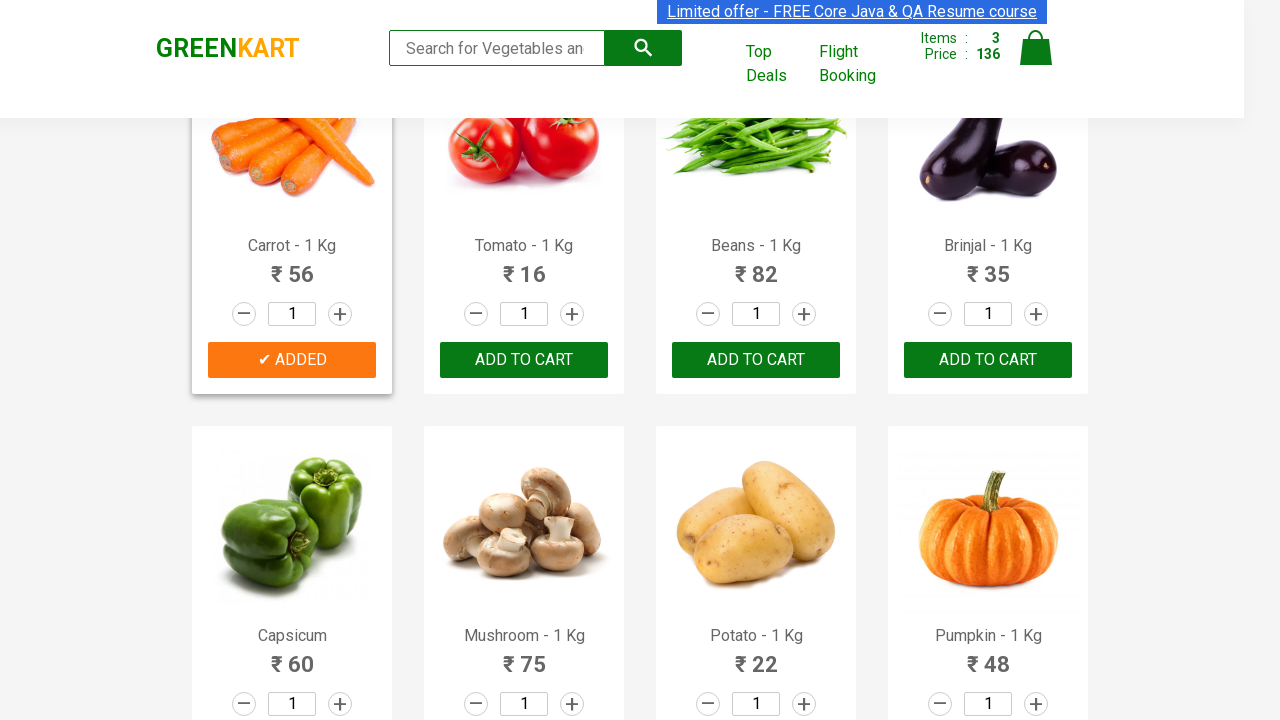

Retrieved product text for item 14
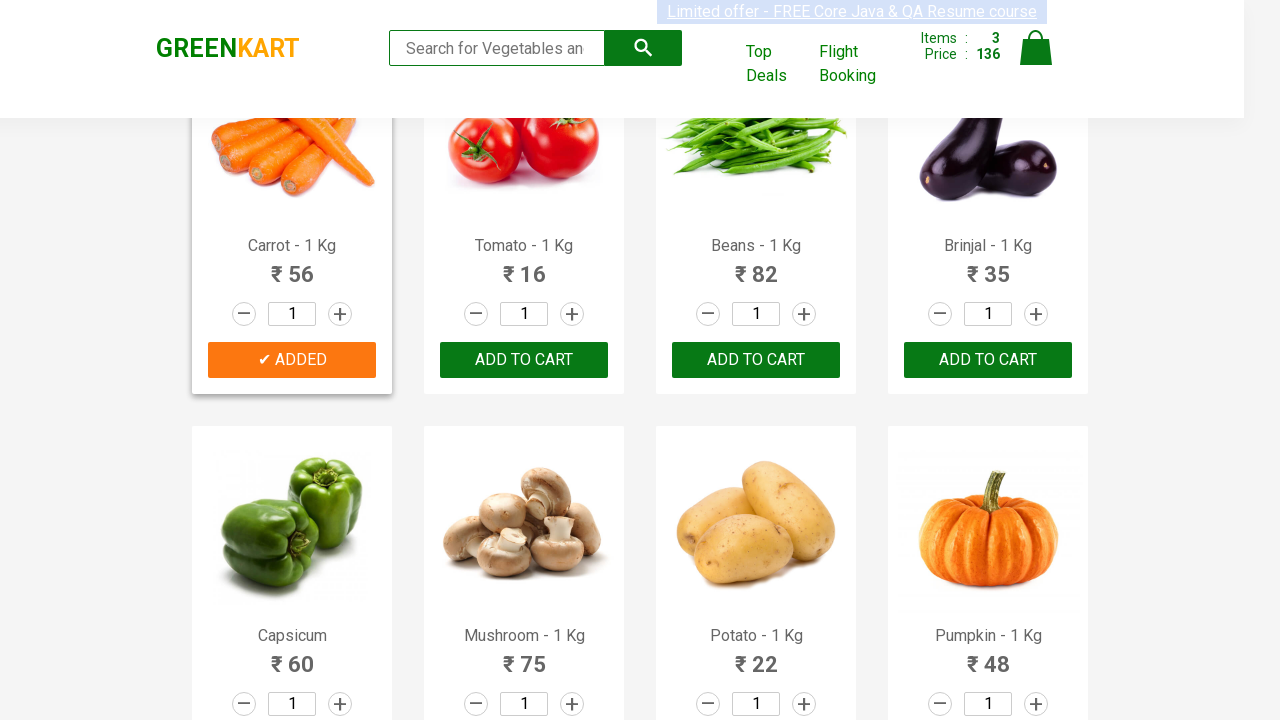

Retrieved product text for item 15
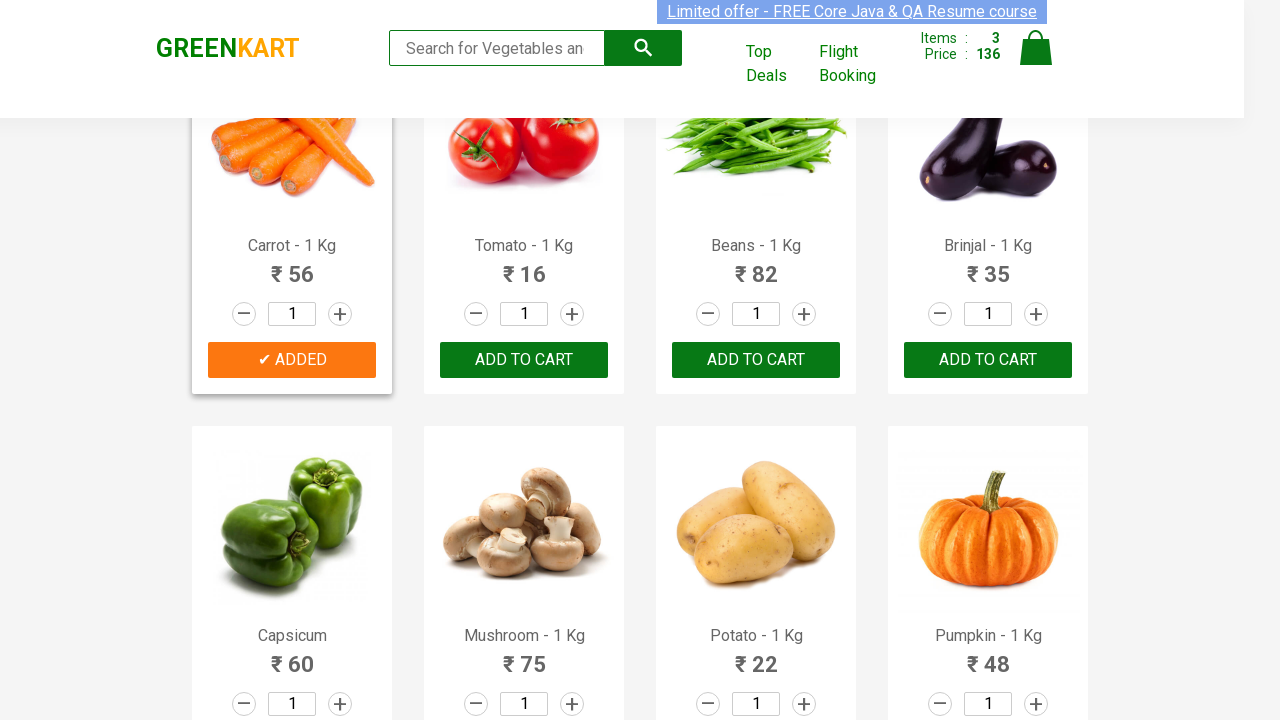

Retrieved product text for item 16
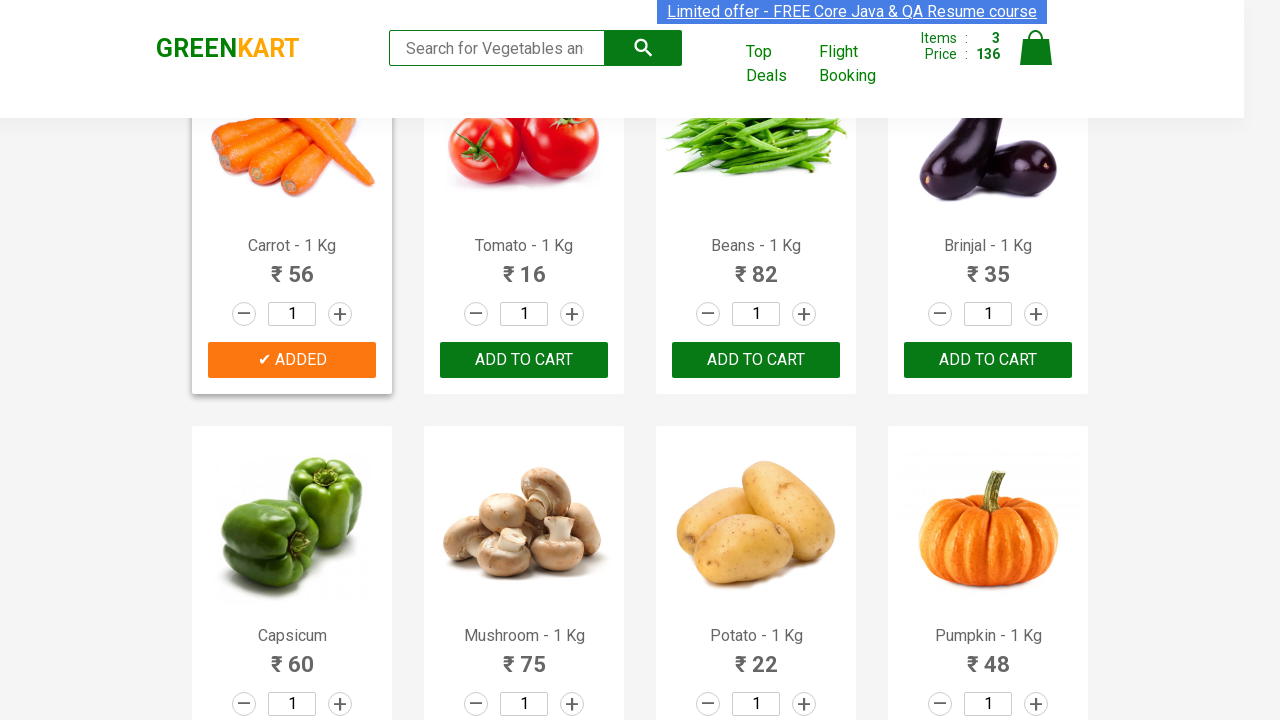

Retrieved product text for item 17
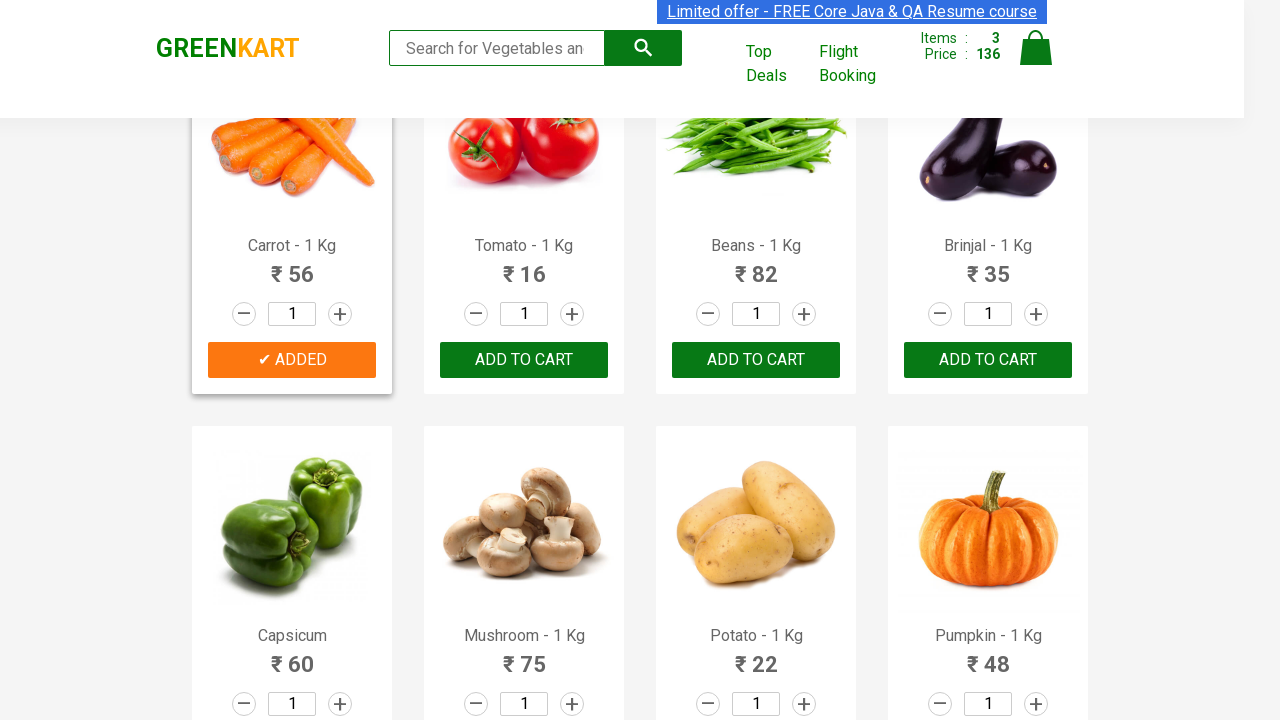

Retrieved product text for item 18
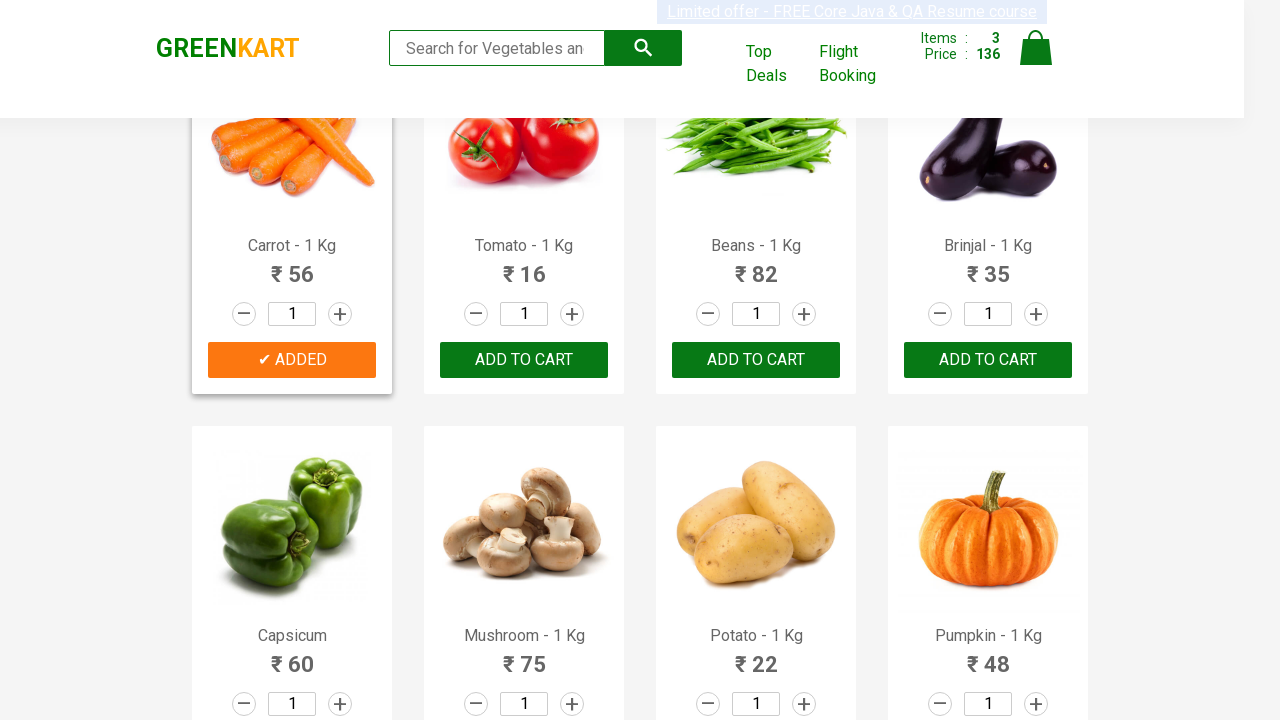

Retrieved product text for item 19
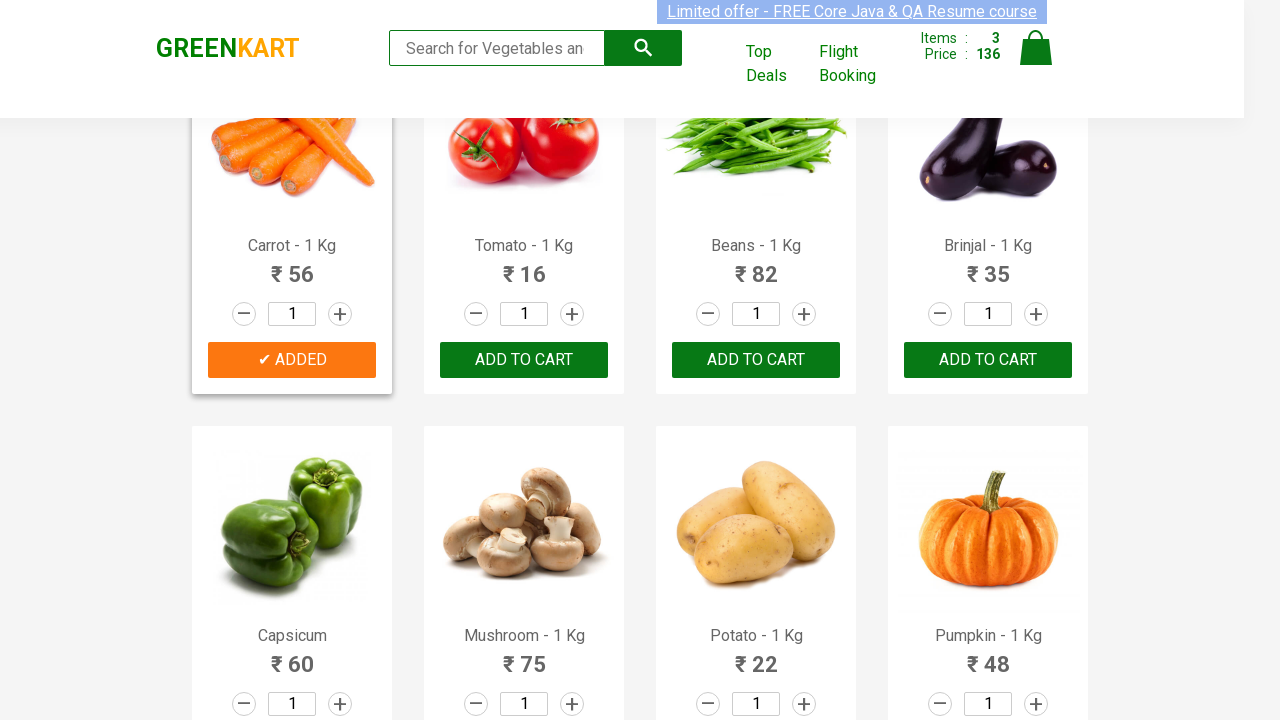

Retrieved product text for item 20
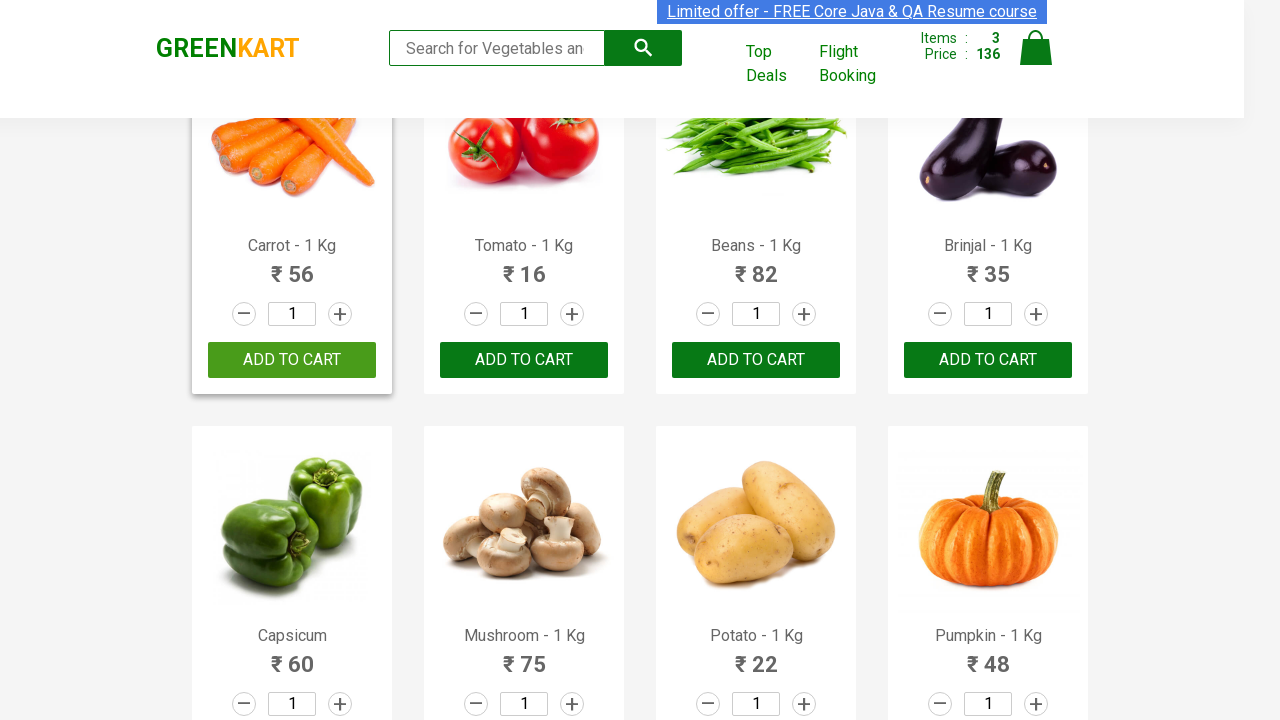

Retrieved product text for item 21
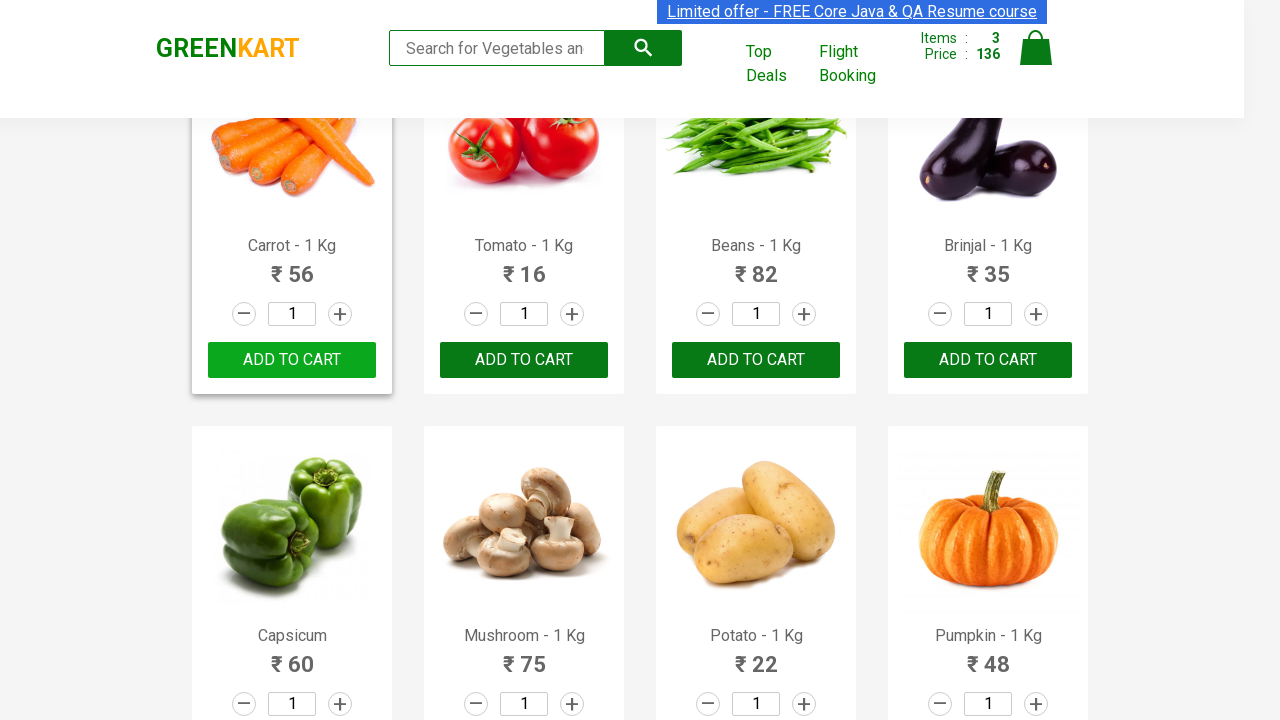

Retrieved product text for item 22
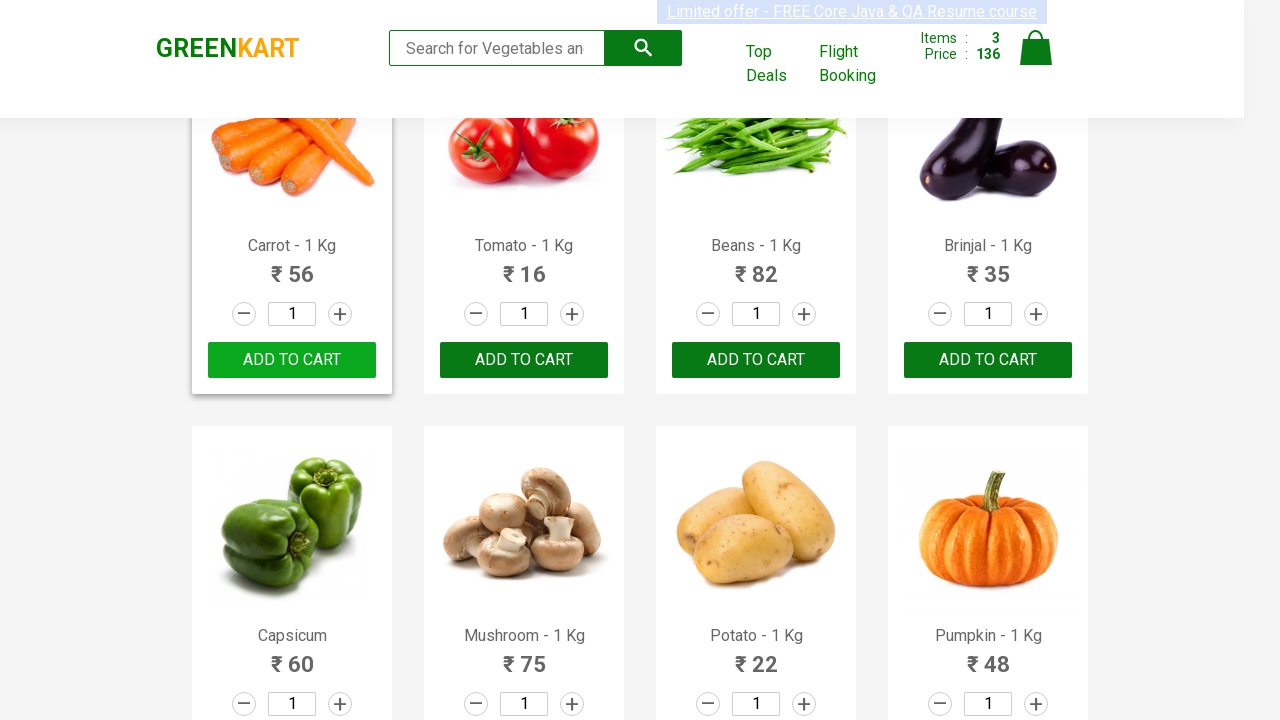

Retrieved product text for item 23
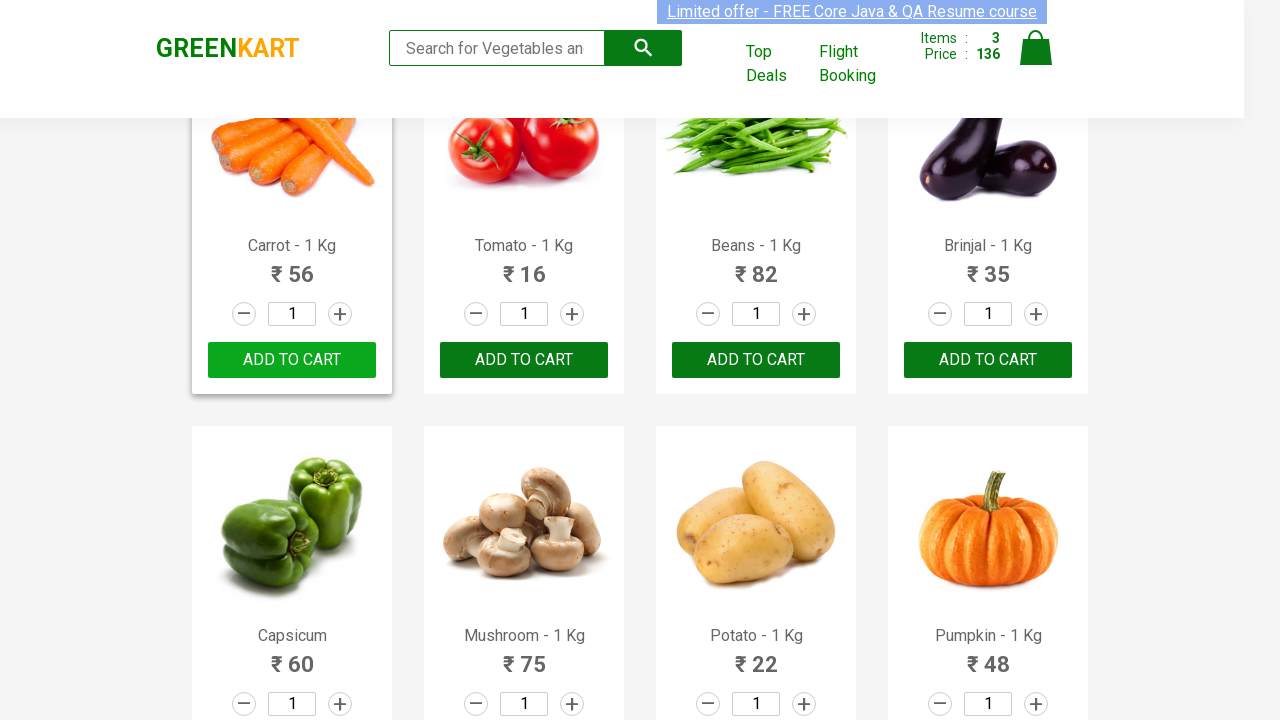

Retrieved product text for item 24
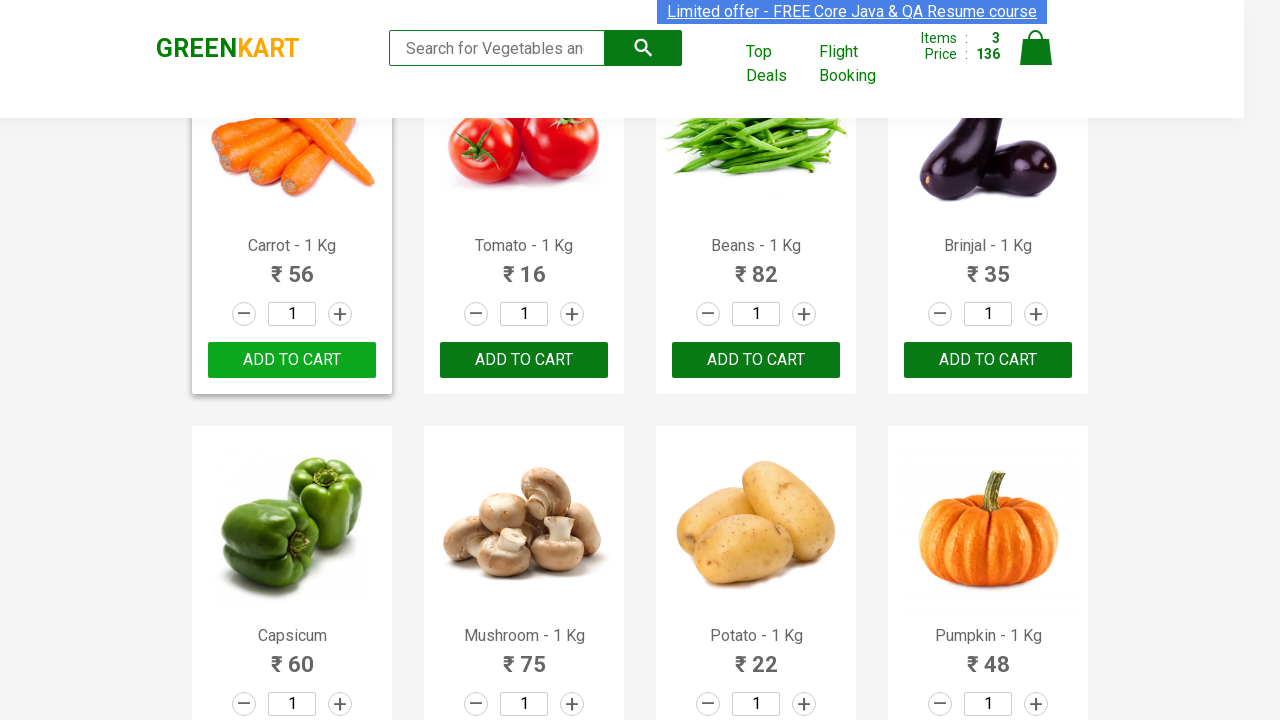

Retrieved product text for item 25
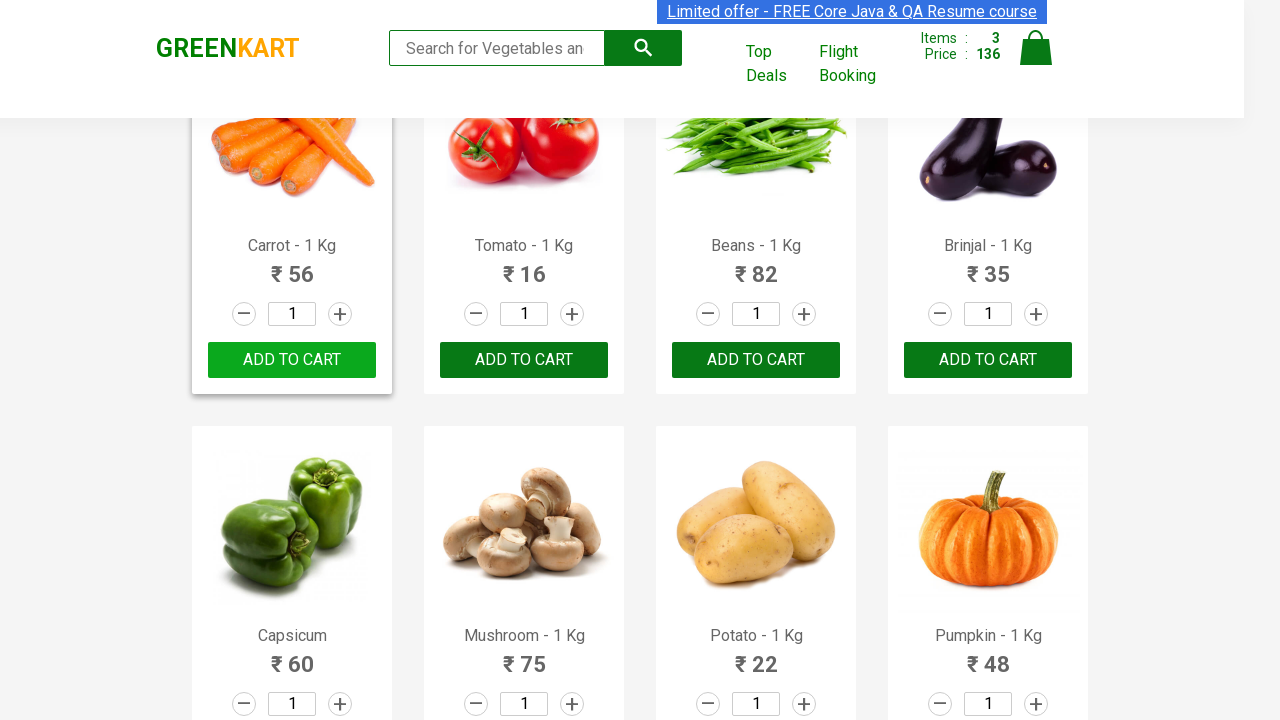

Retrieved product text for item 26
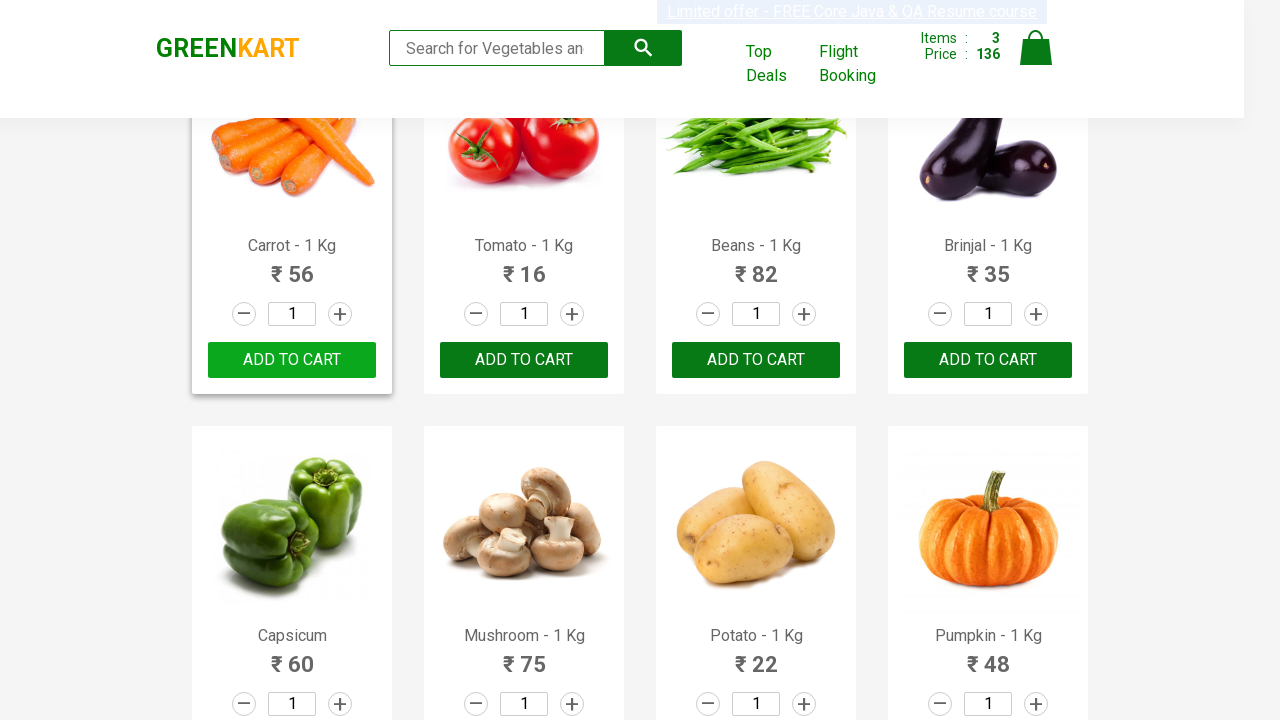

Retrieved product text for item 27
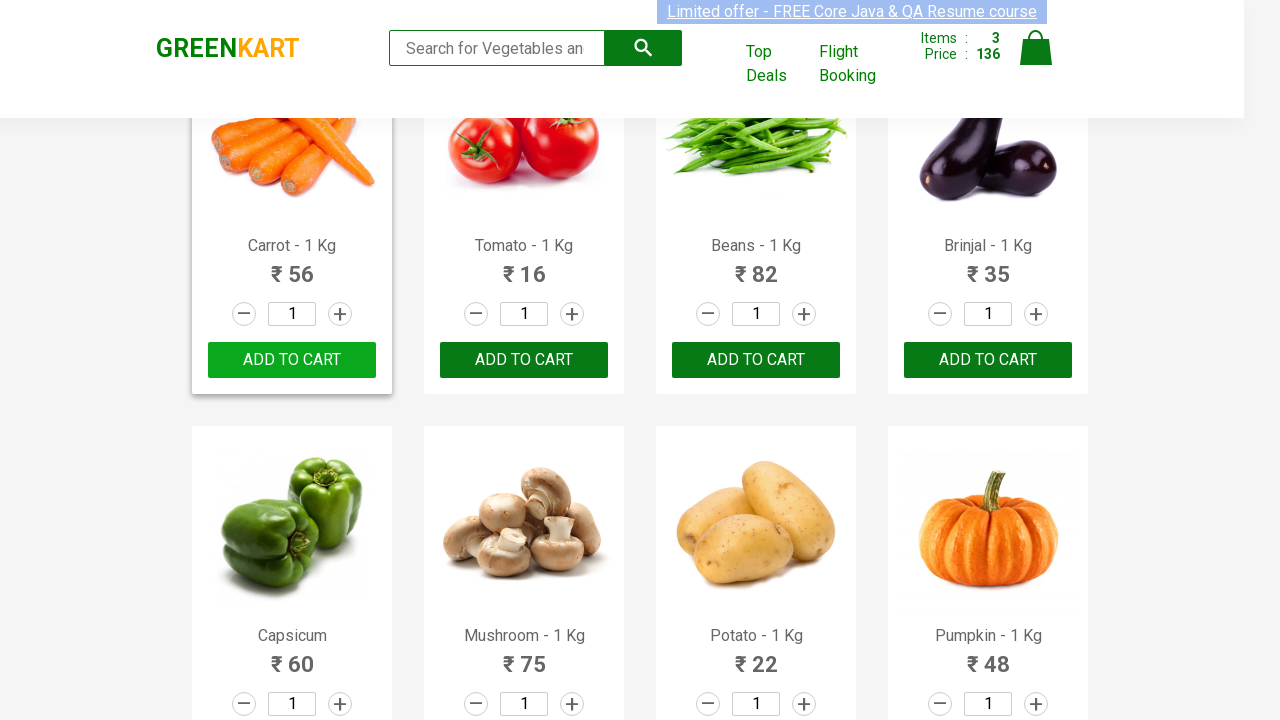

Retrieved product text for item 28
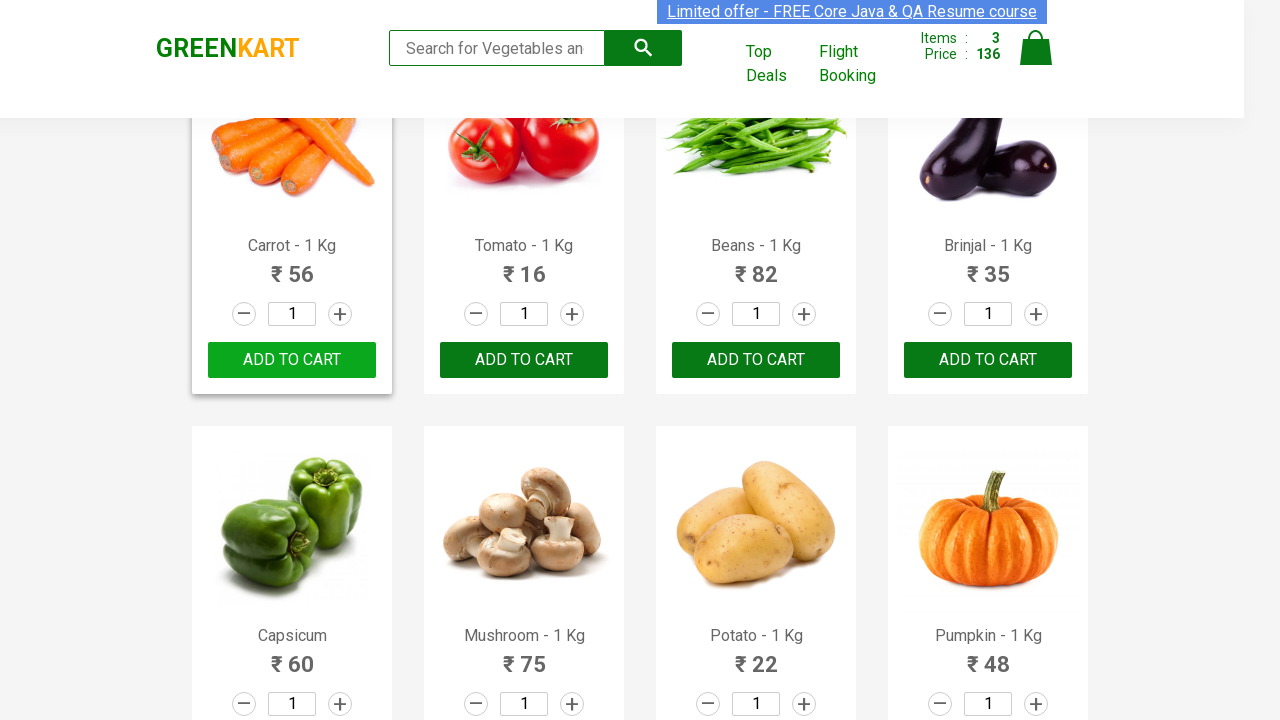

Retrieved product text for item 29
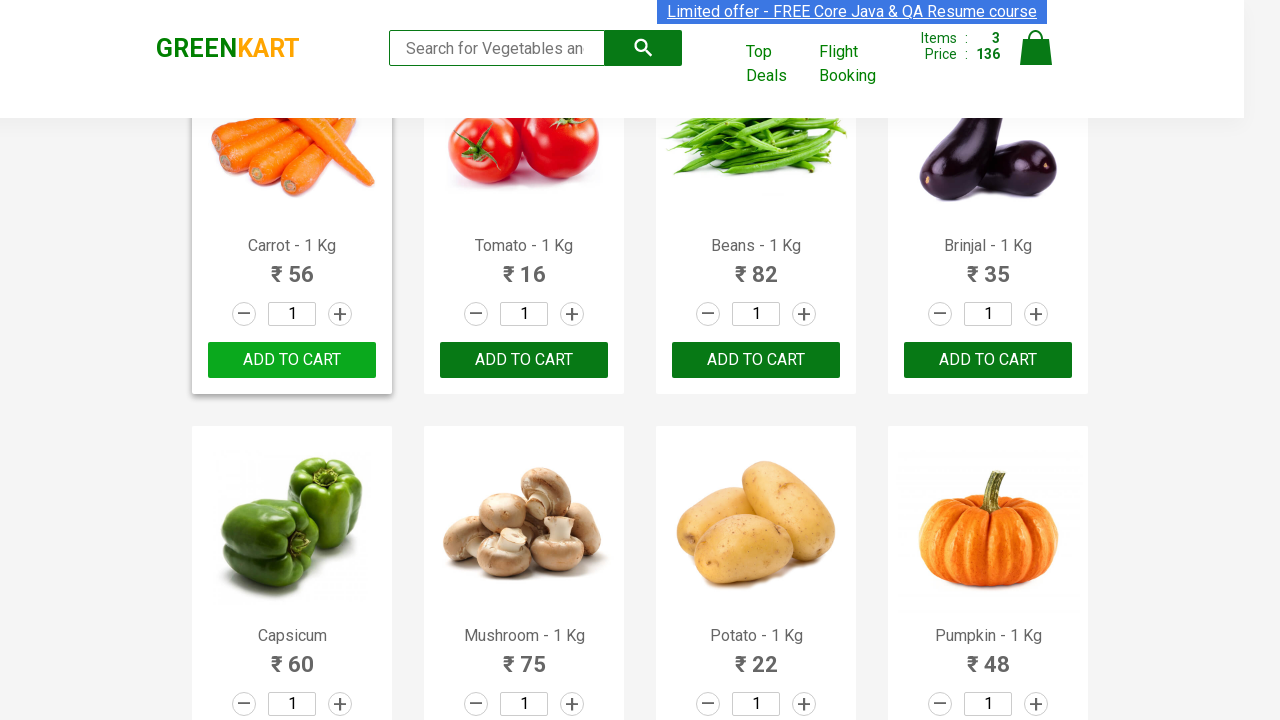

Retrieved product text for item 30
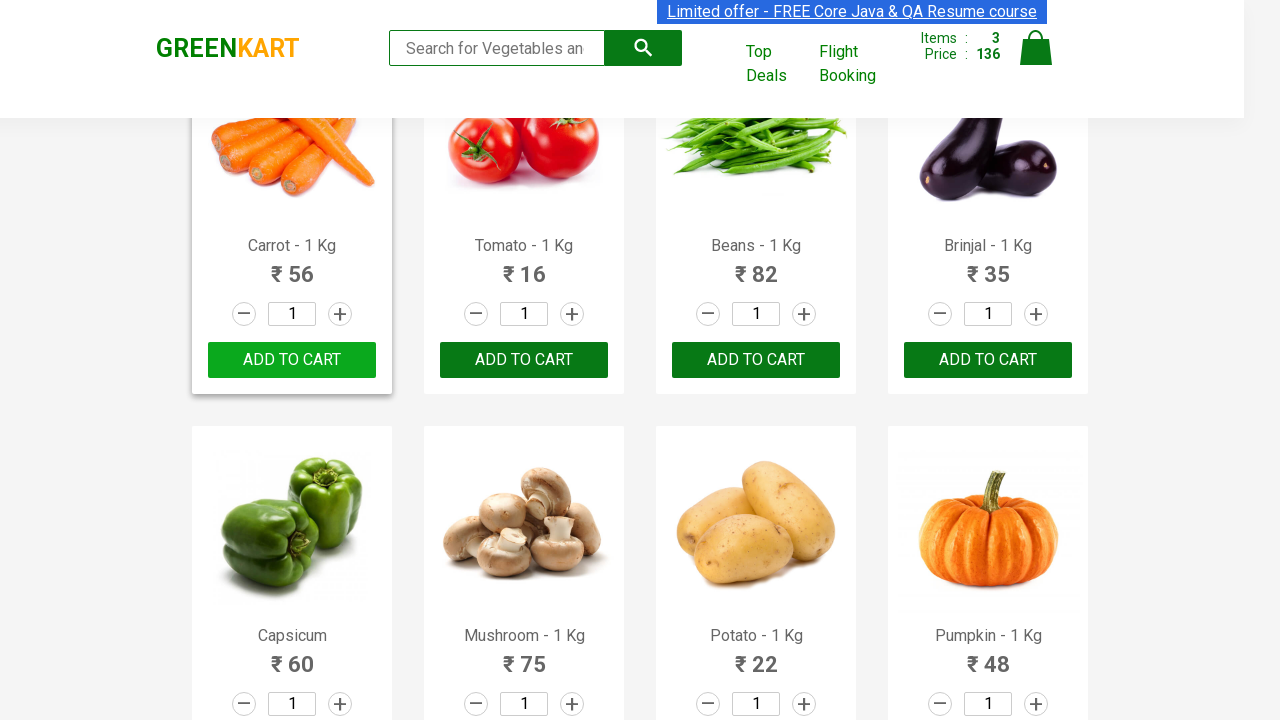

Clicked cart icon to view shopping cart at (1036, 59) on .cart-icon
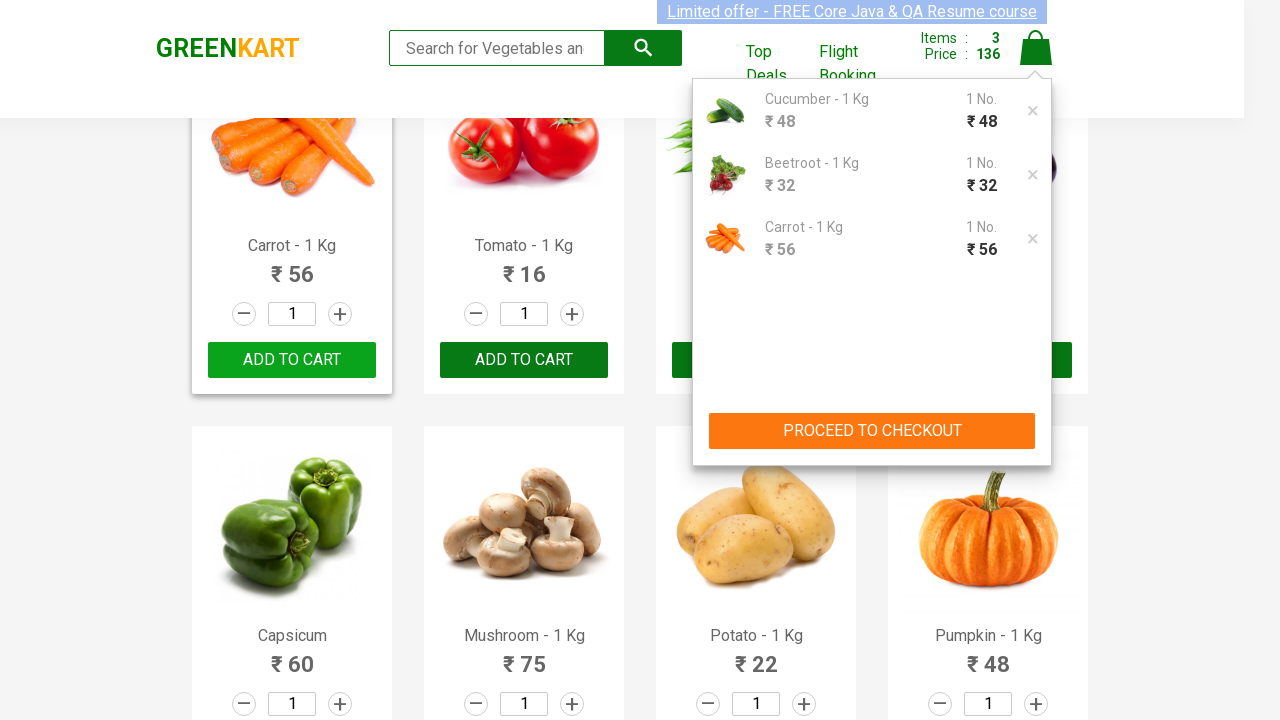

Clicked PROCEED TO CHECKOUT button at (872, 431) on xpath=//button[text()='PROCEED TO CHECKOUT']
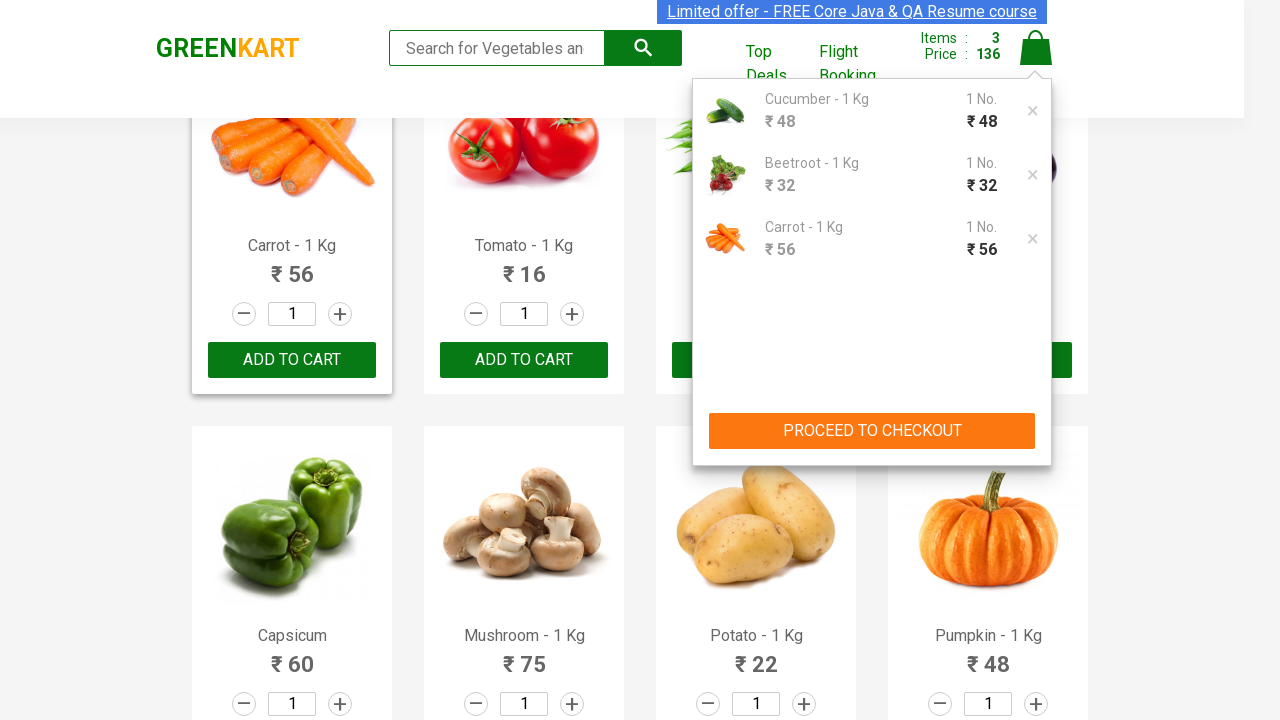

Promo code input field loaded
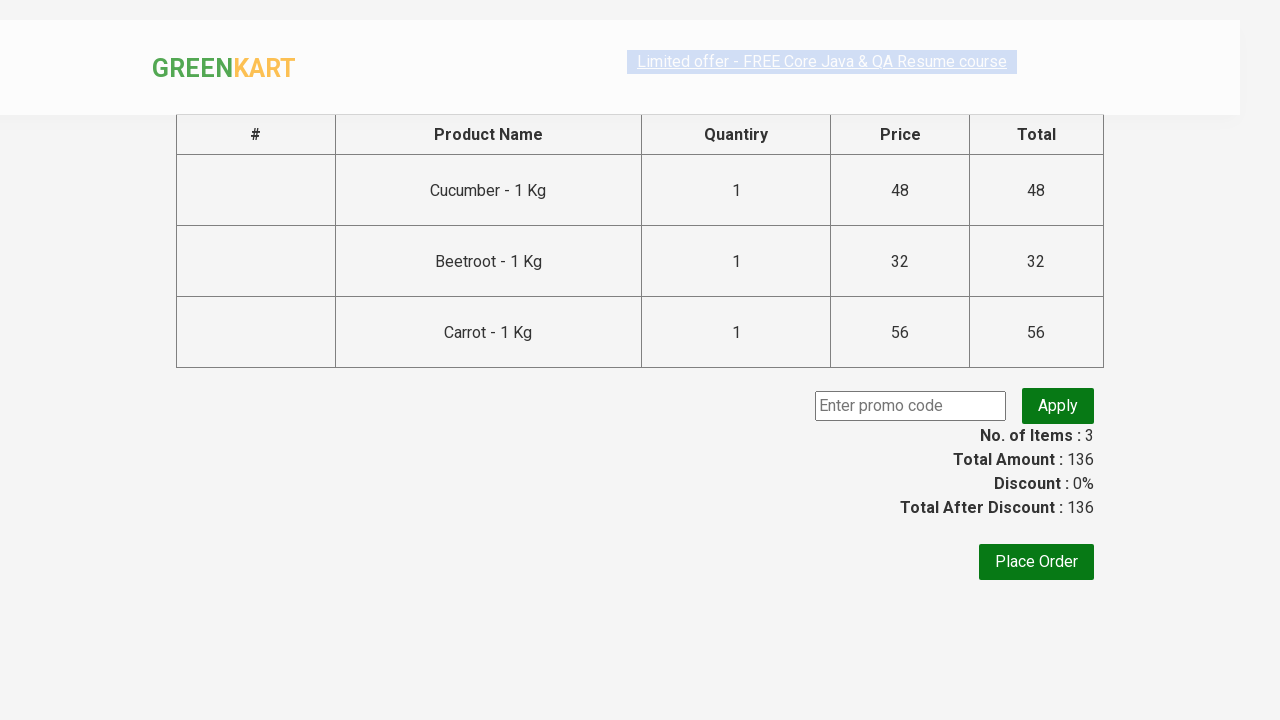

Entered promo code 'rahulshettyacademy' in the field on input.promoCode
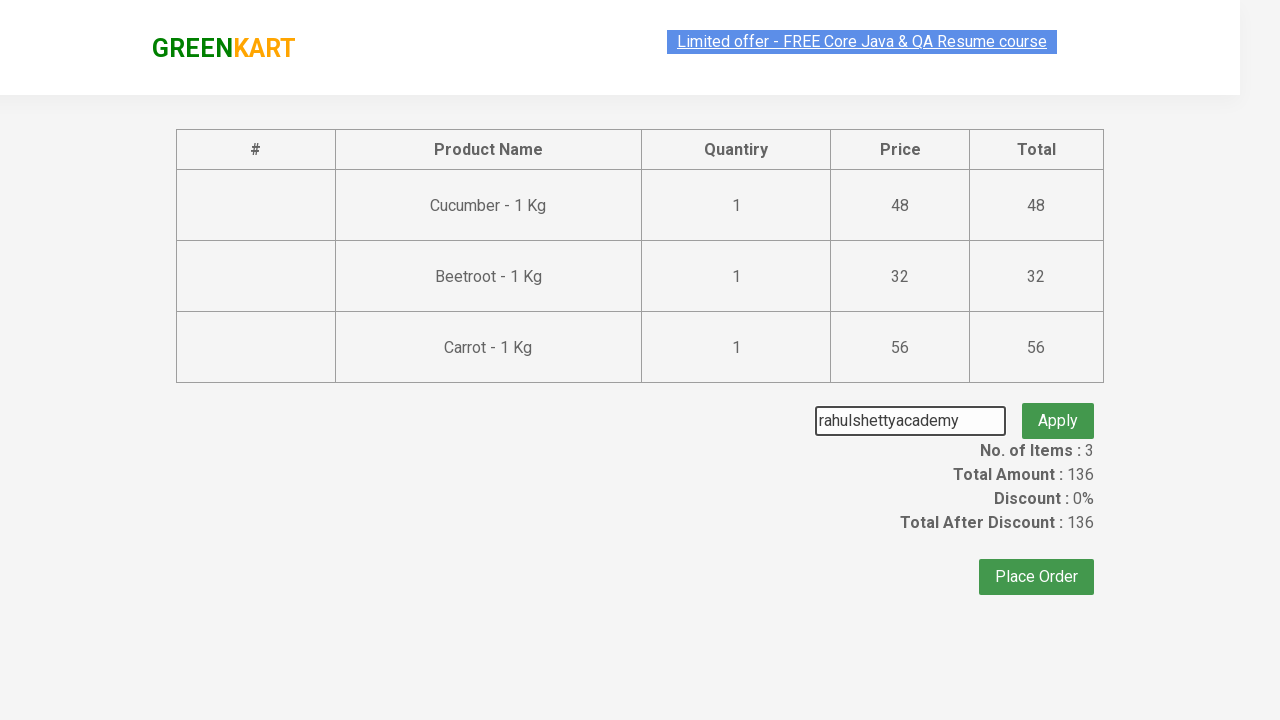

Clicked Apply button to apply promo code at (1058, 406) on button.promoBtn
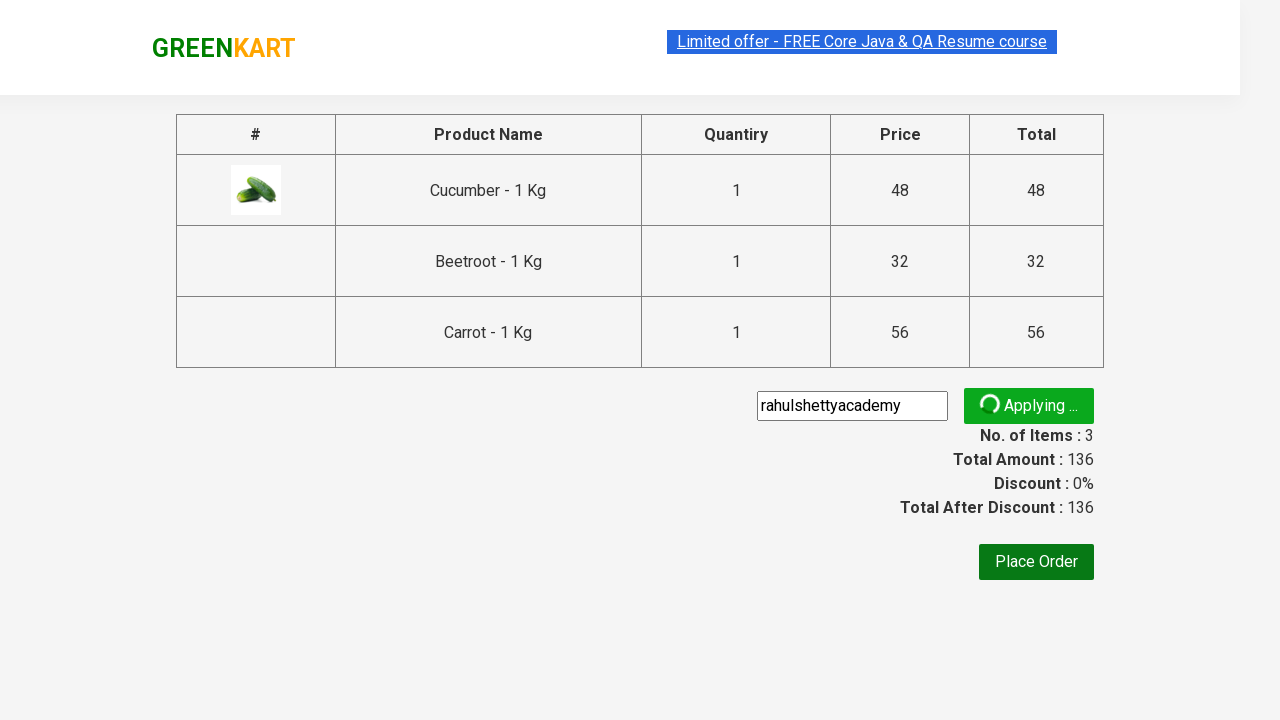

Promo code confirmation message appeared
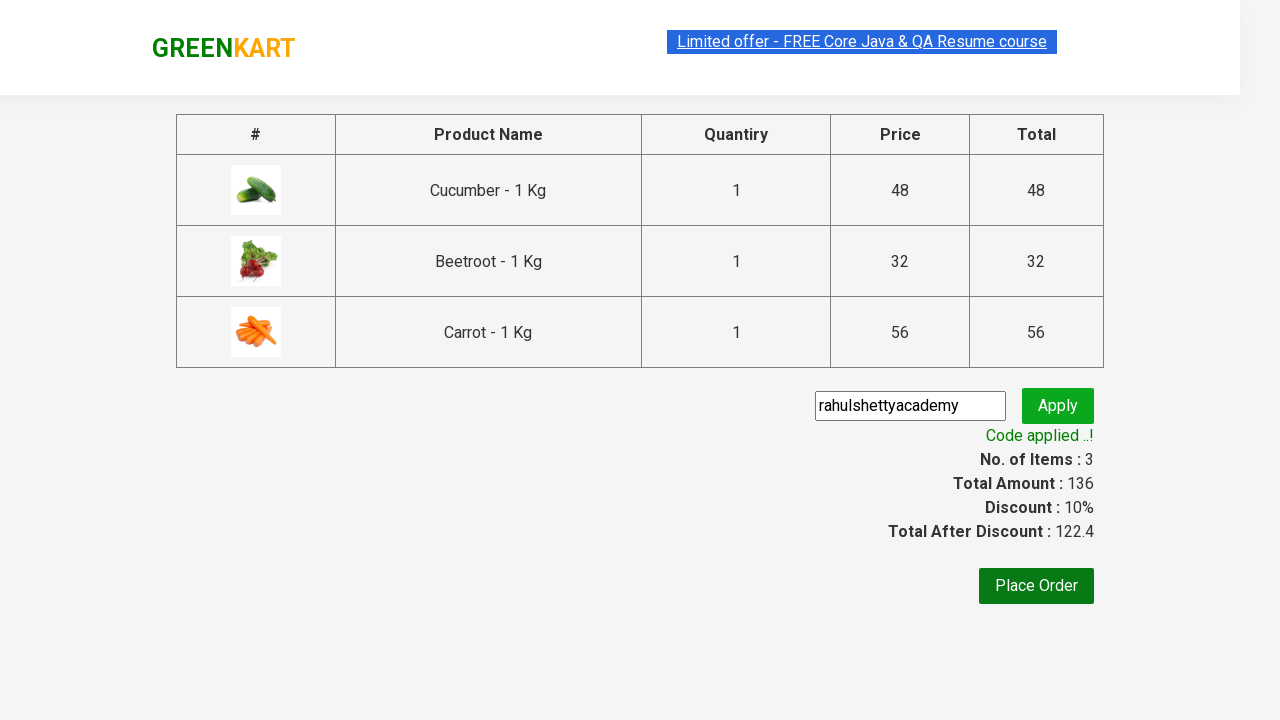

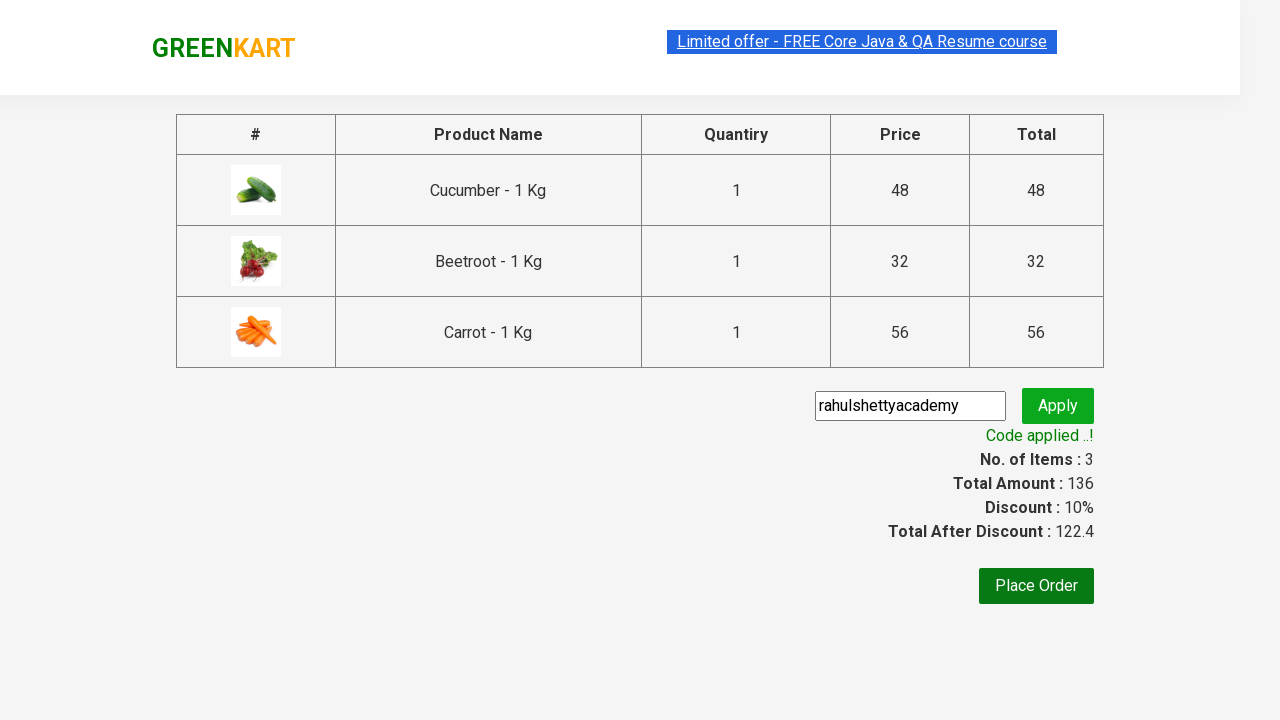